Tests page scrolling functionality by calculating page dimensions and scrolling through the entire page height in viewport-sized increments.

Starting URL: https://w3schools.com

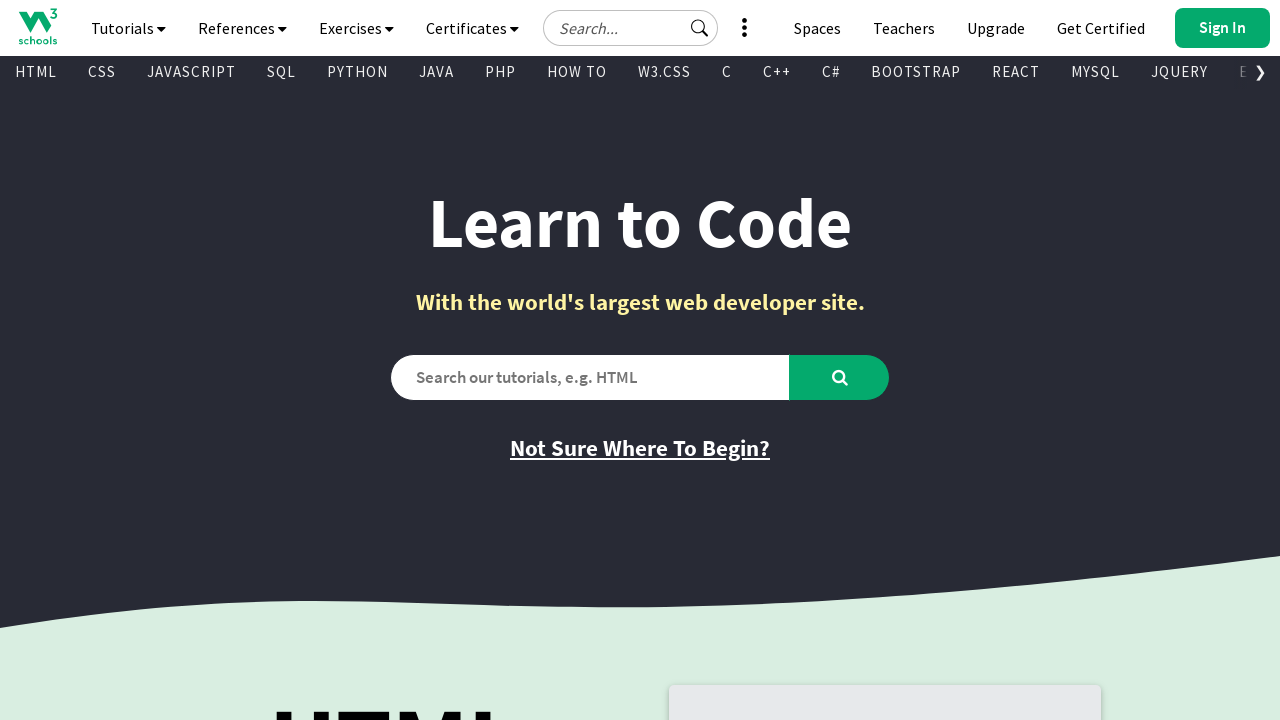

Retrieved total page height
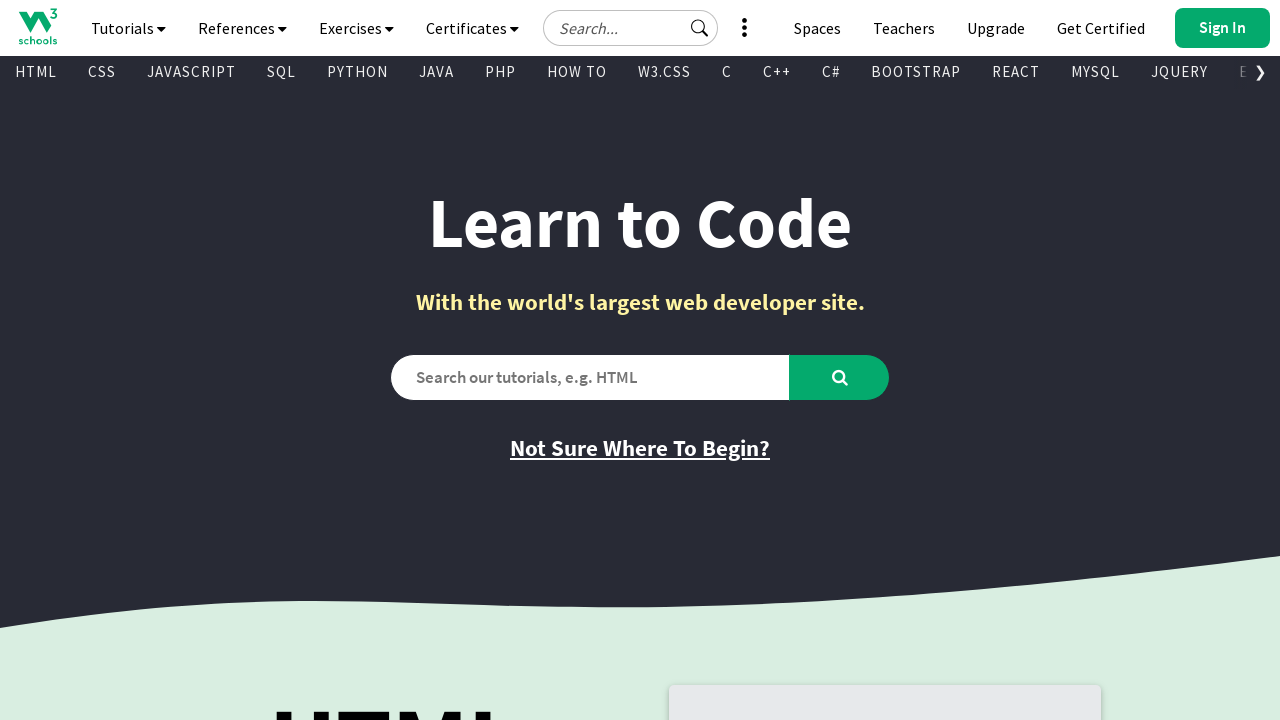

Retrieved viewport height
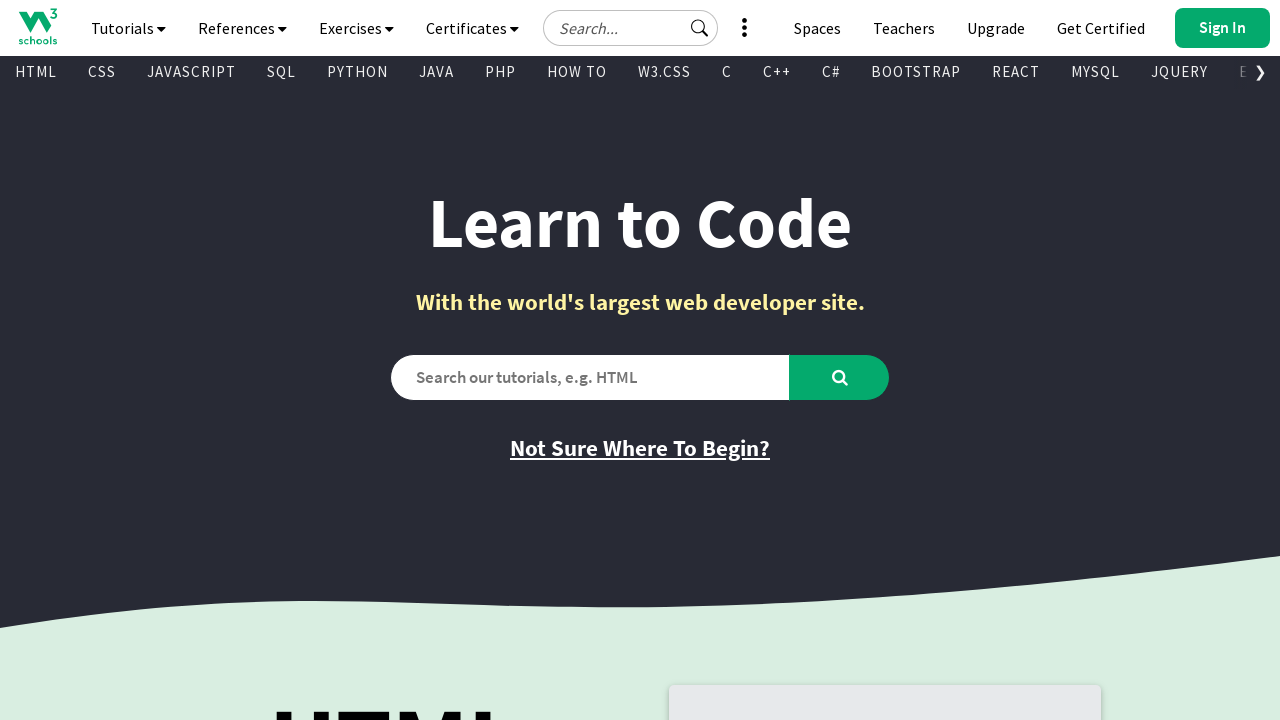

Calculated 19 scroll iterations needed to traverse page
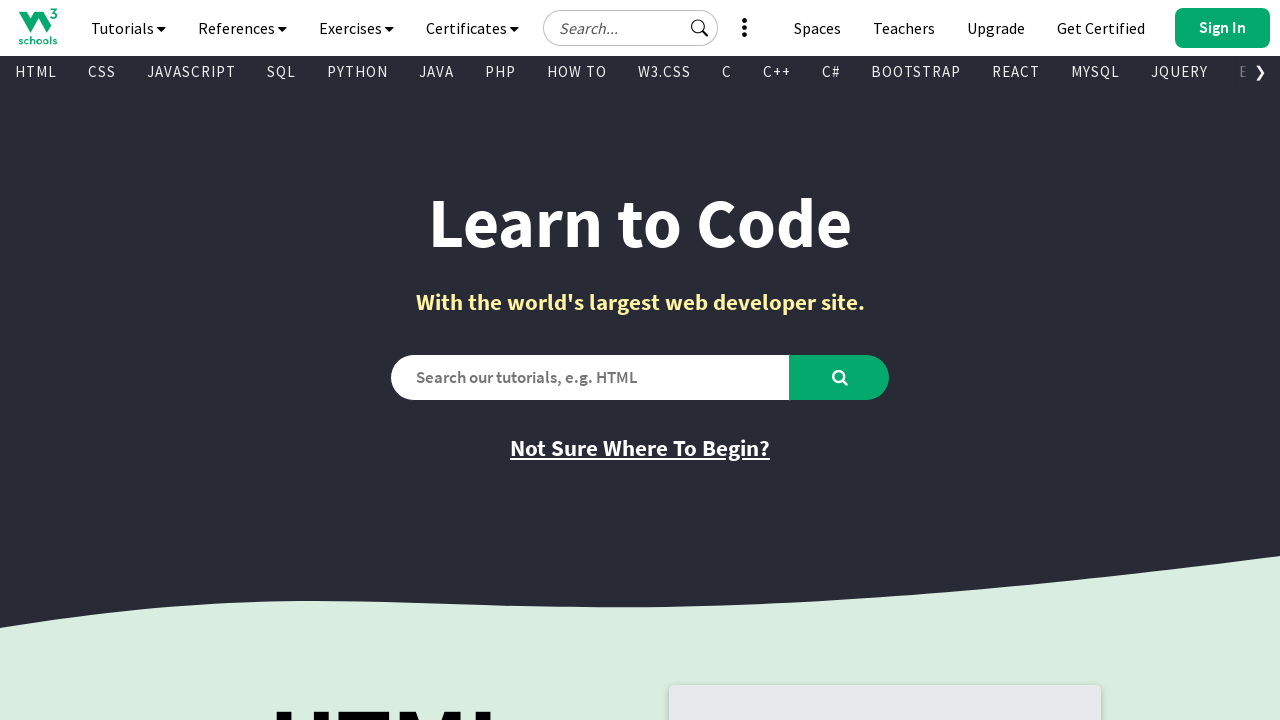

Scrolled to position 0px (iteration 1/19)
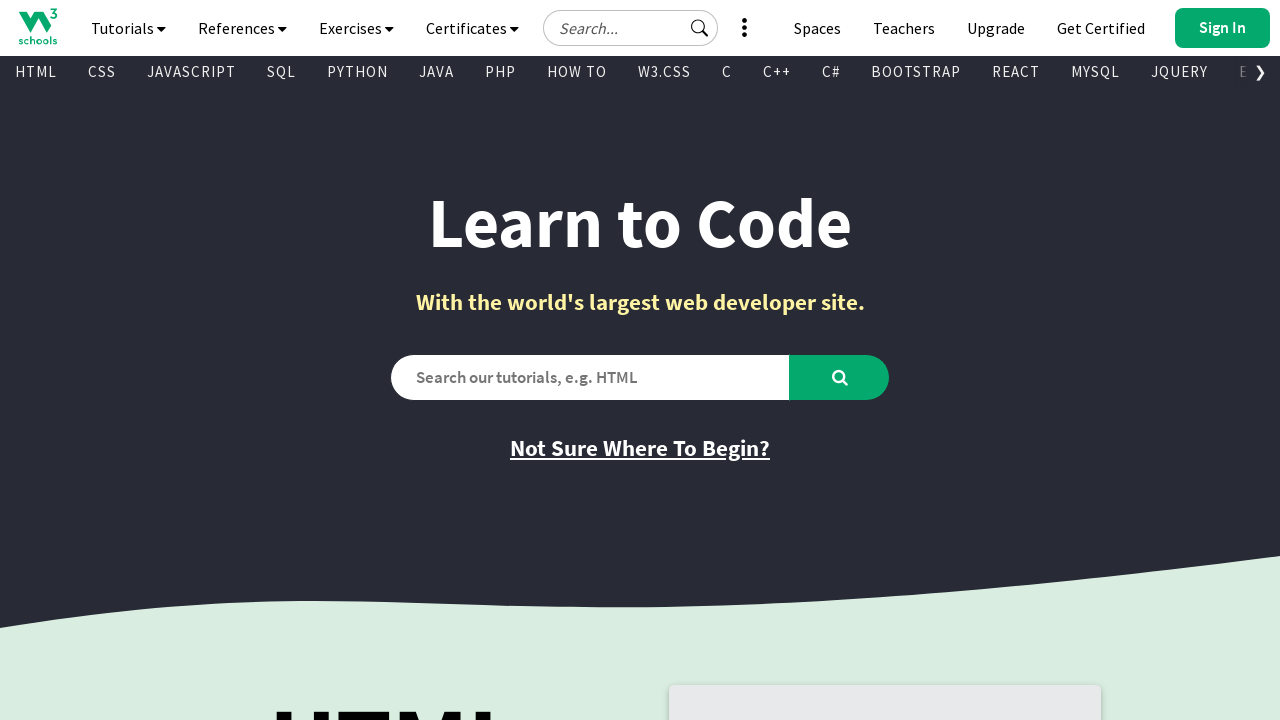

Waited 500ms for content to render
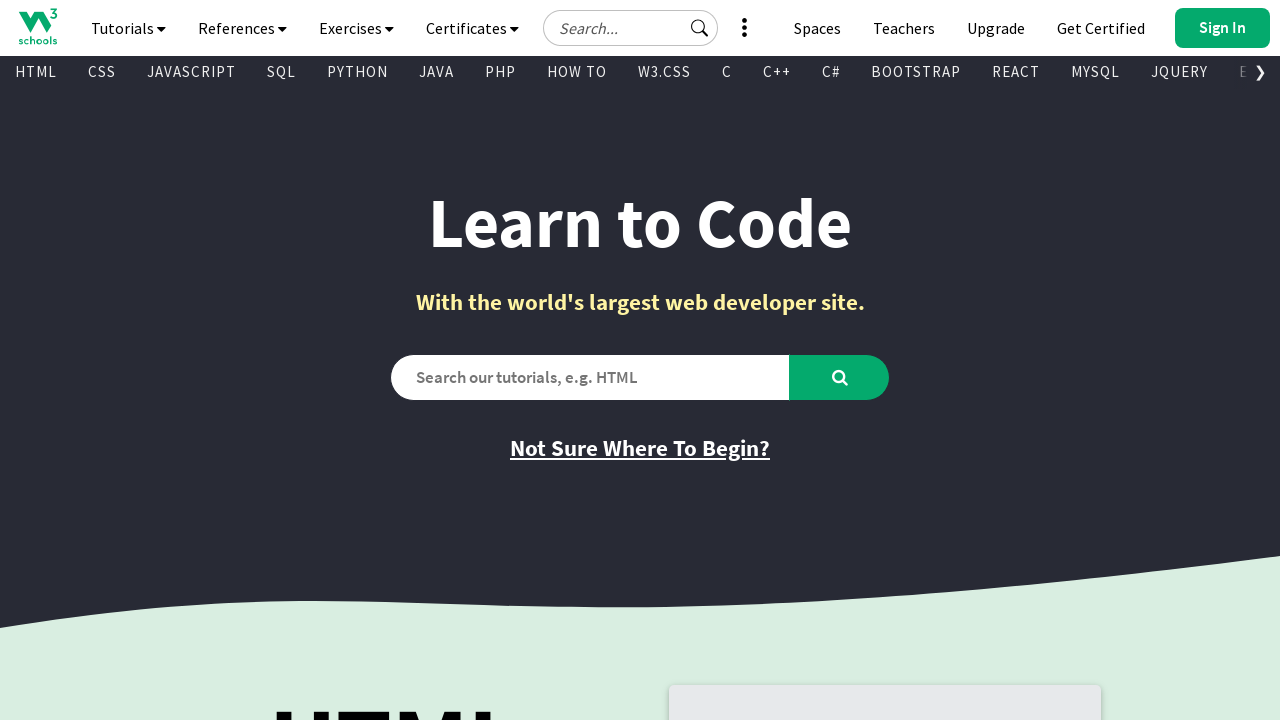

Scrolled to position 720px (iteration 2/19)
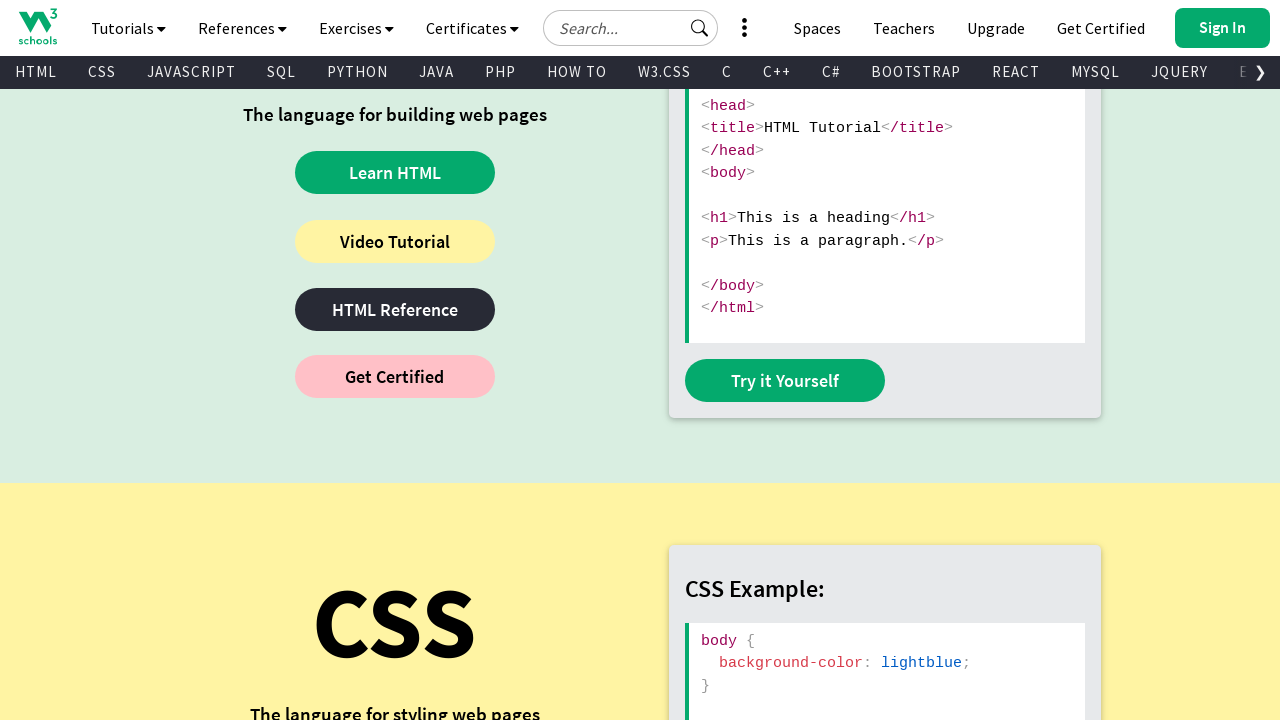

Waited 500ms for content to render
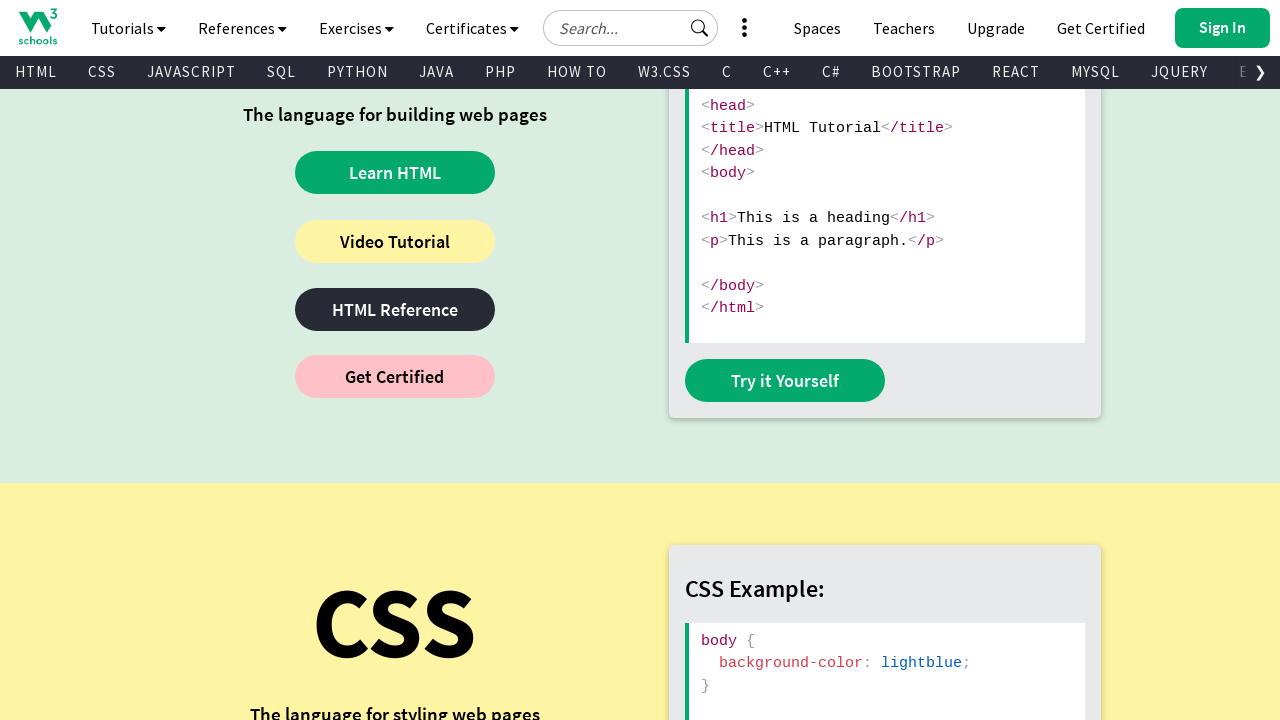

Scrolled to position 1440px (iteration 3/19)
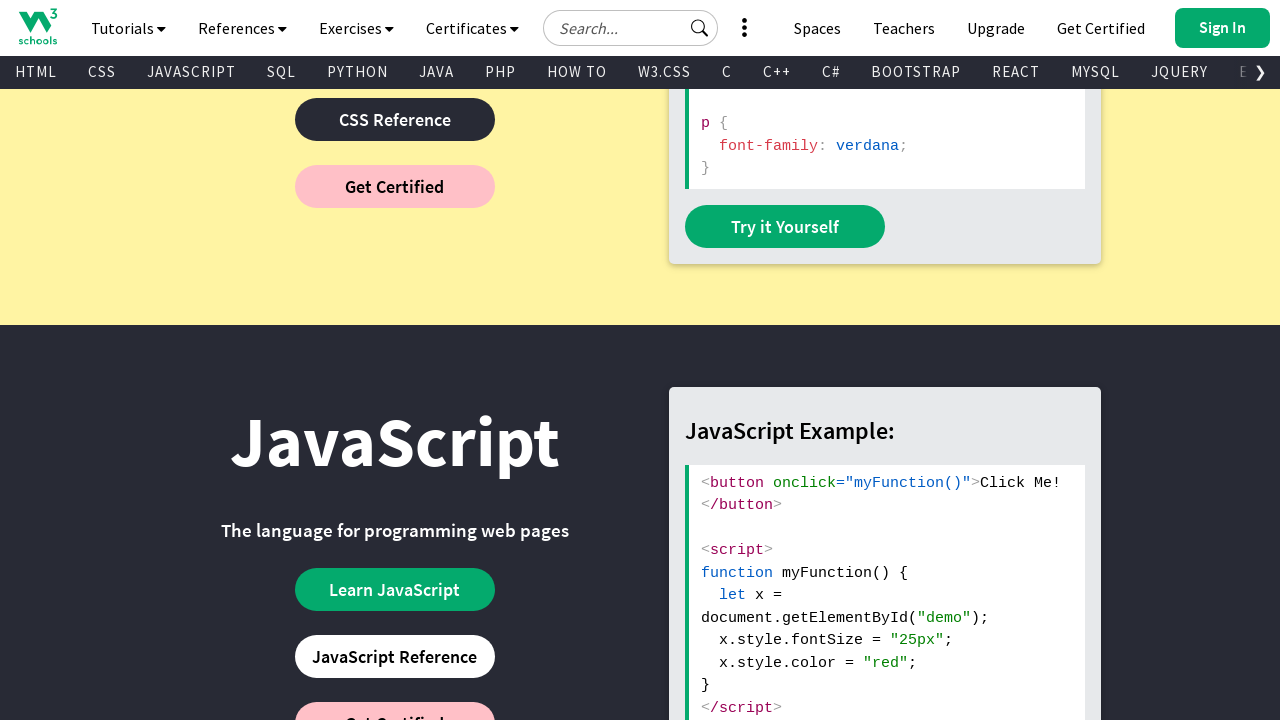

Waited 500ms for content to render
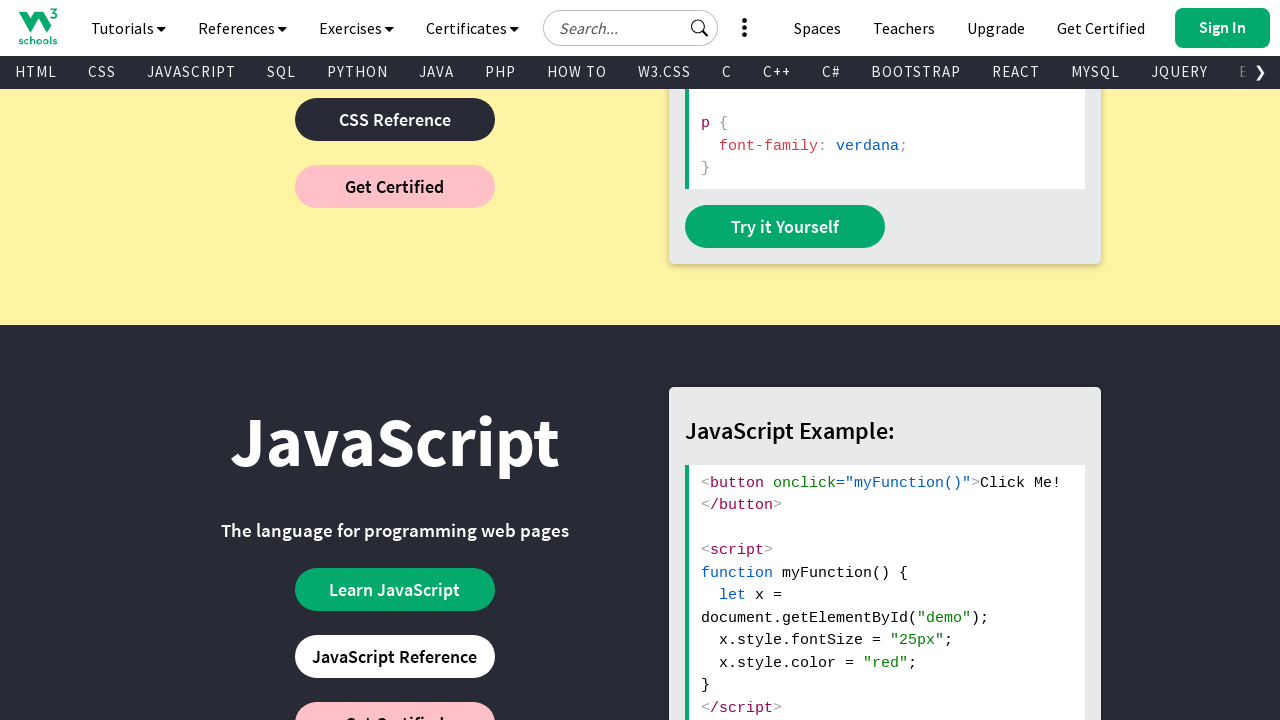

Scrolled to position 2160px (iteration 4/19)
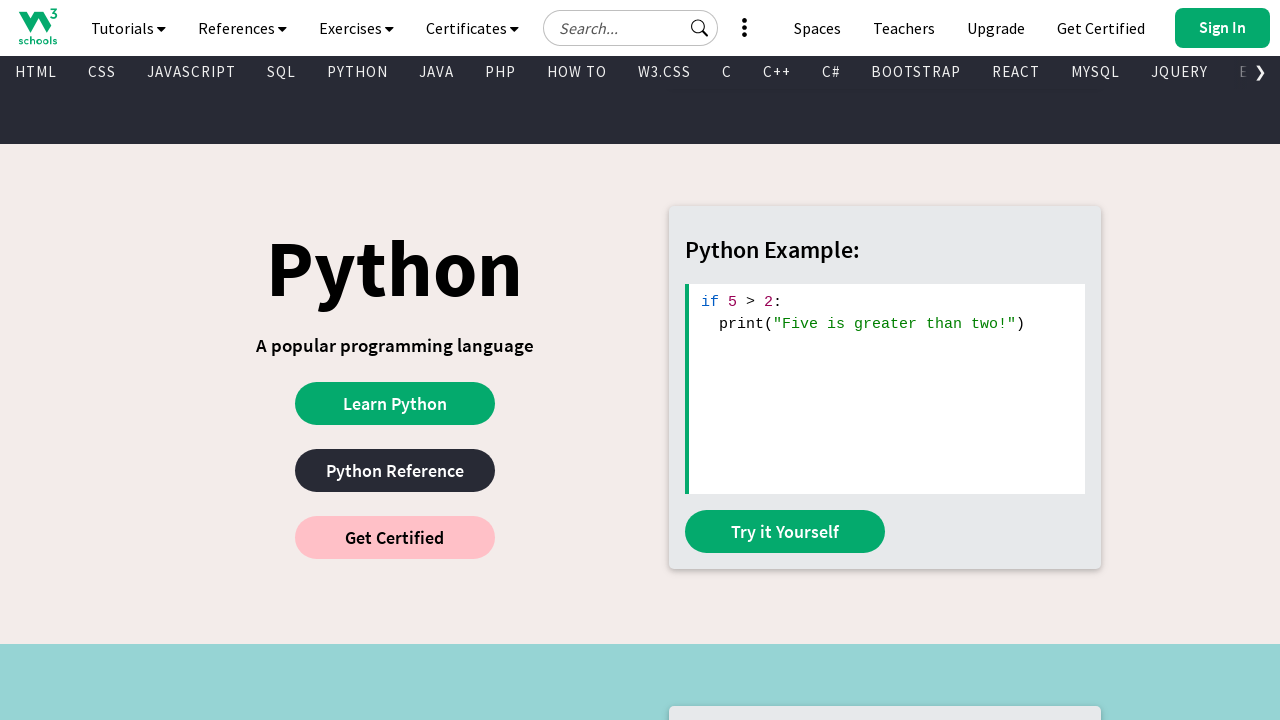

Waited 500ms for content to render
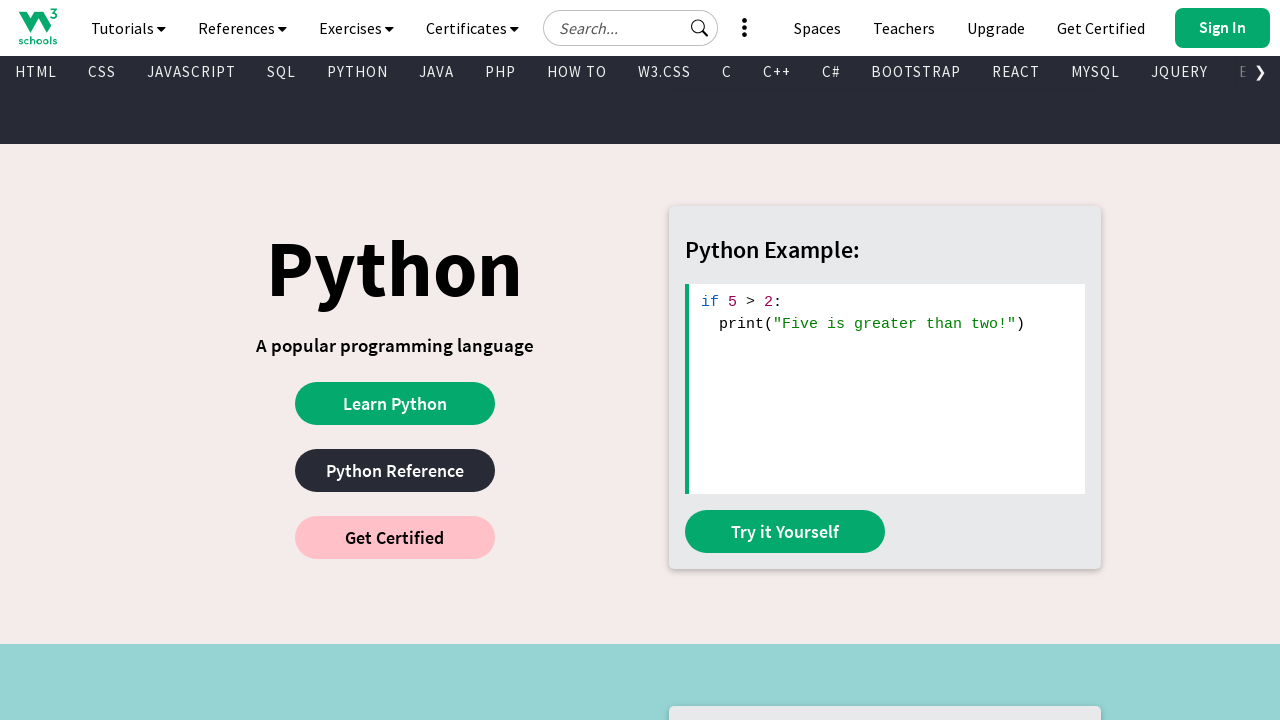

Scrolled to position 2880px (iteration 5/19)
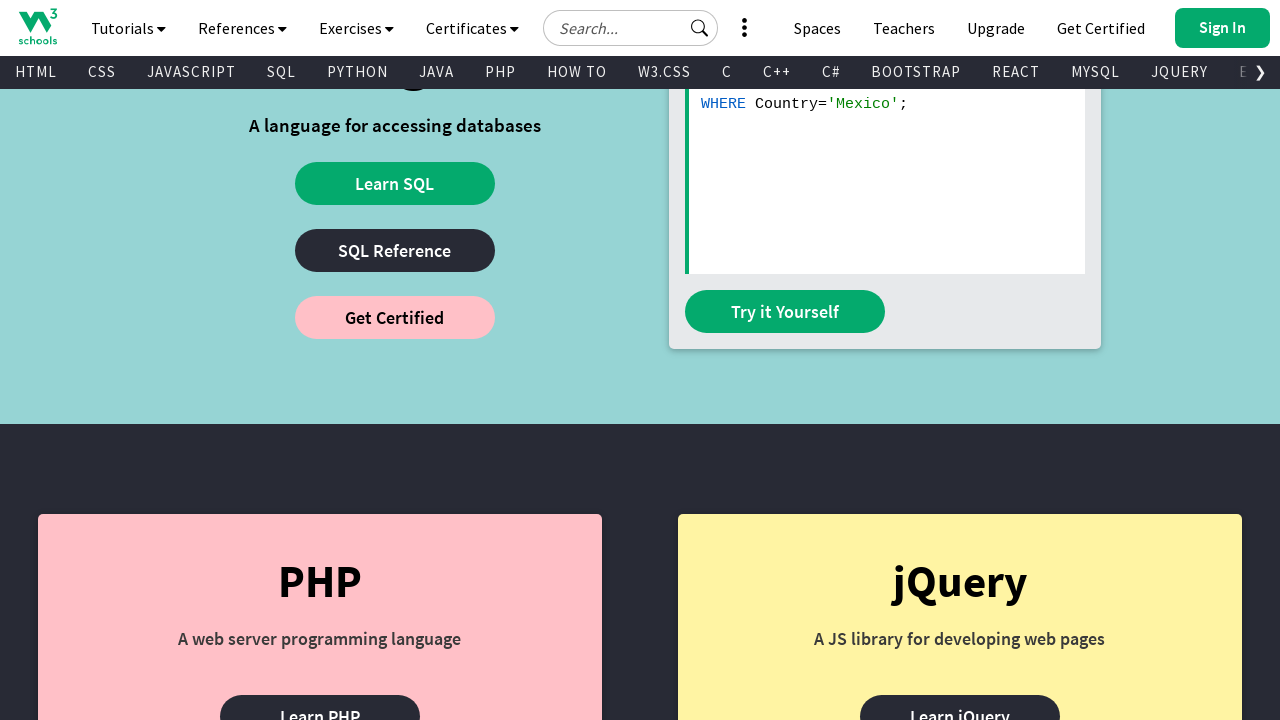

Waited 500ms for content to render
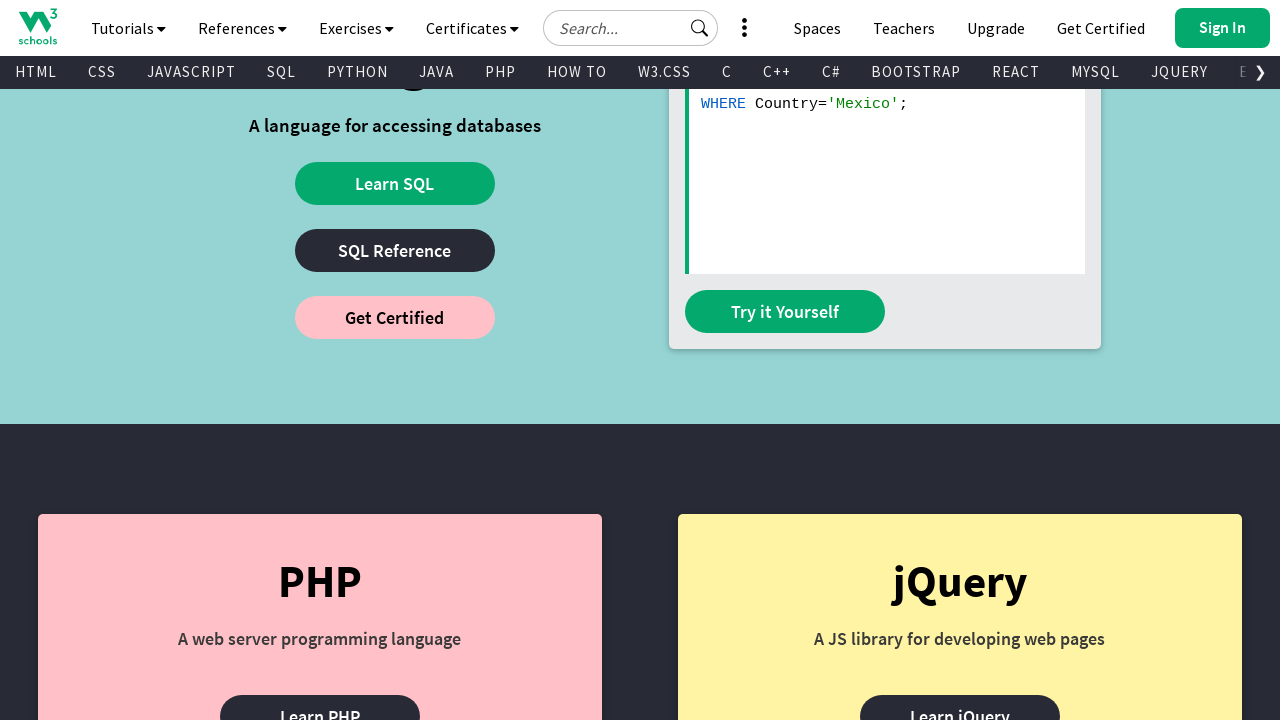

Scrolled to position 3600px (iteration 6/19)
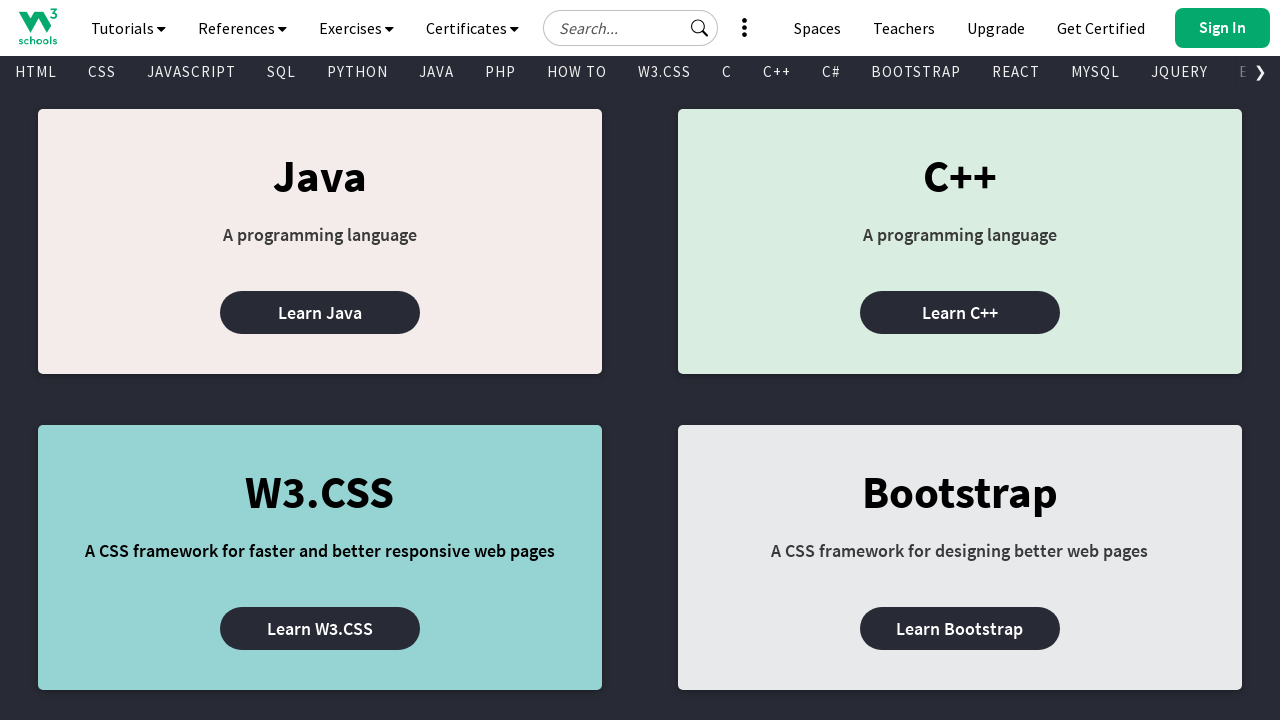

Waited 500ms for content to render
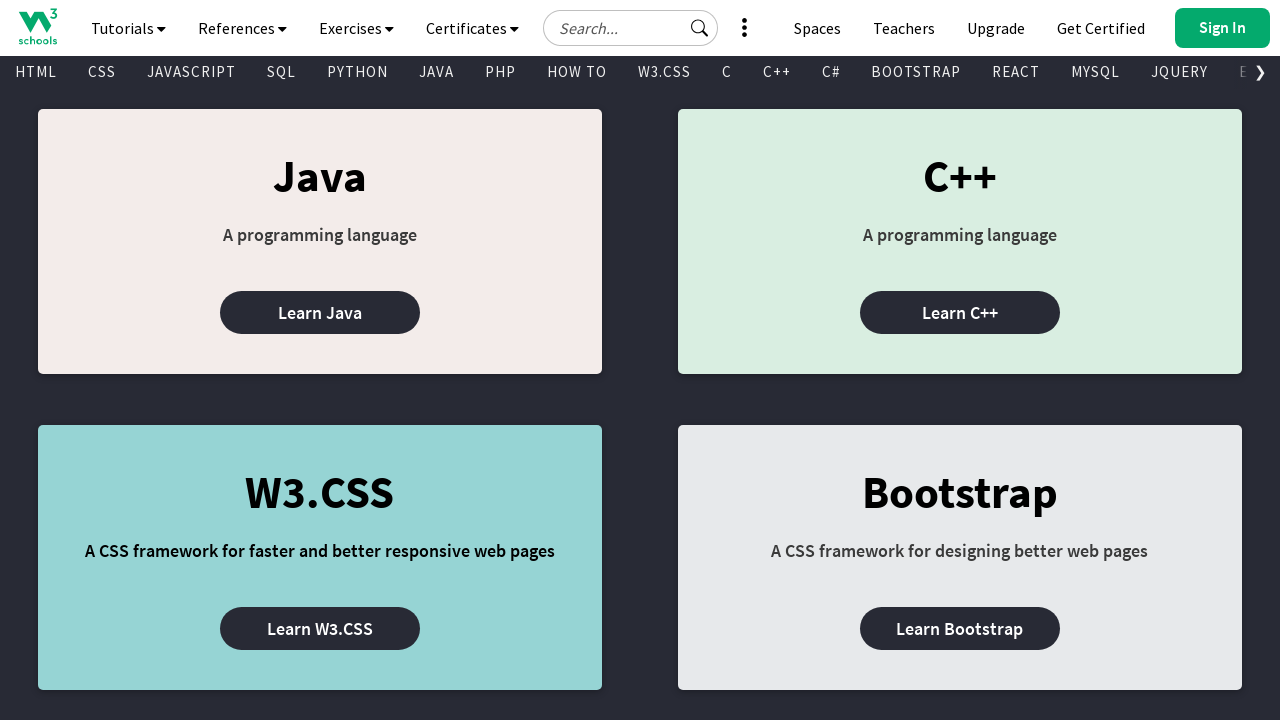

Scrolled to position 4320px (iteration 7/19)
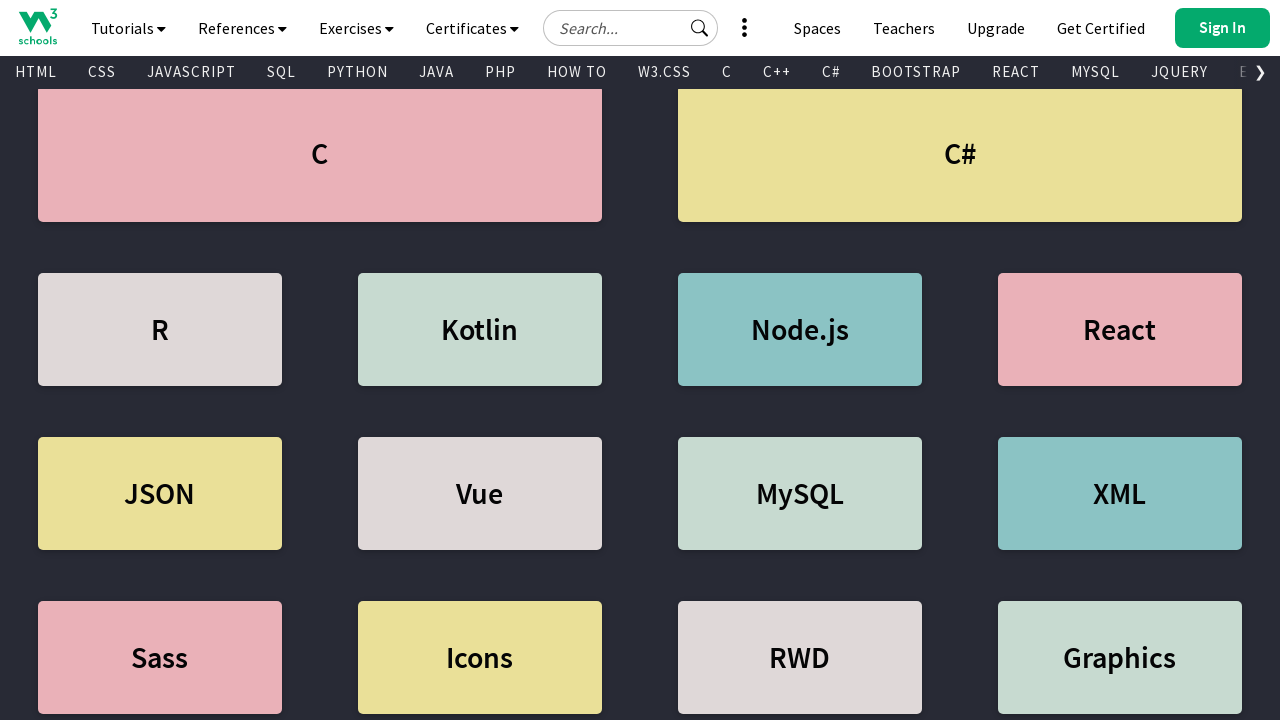

Waited 500ms for content to render
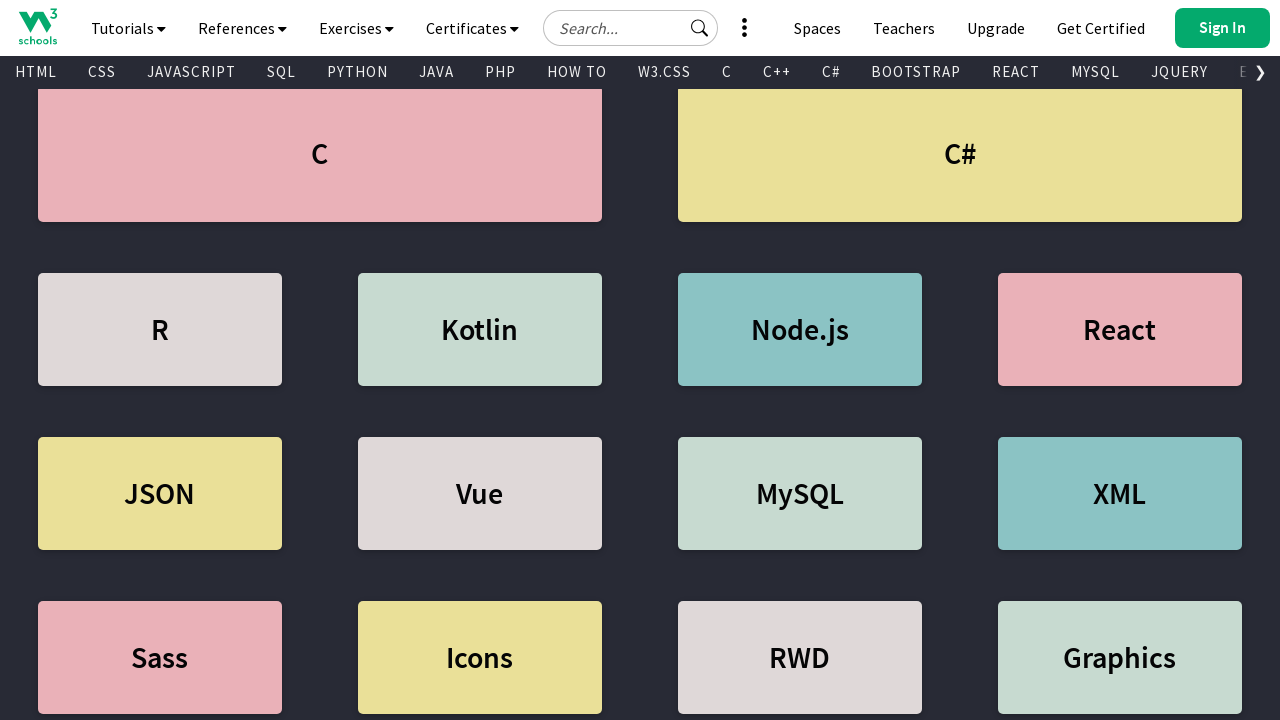

Scrolled to position 5040px (iteration 8/19)
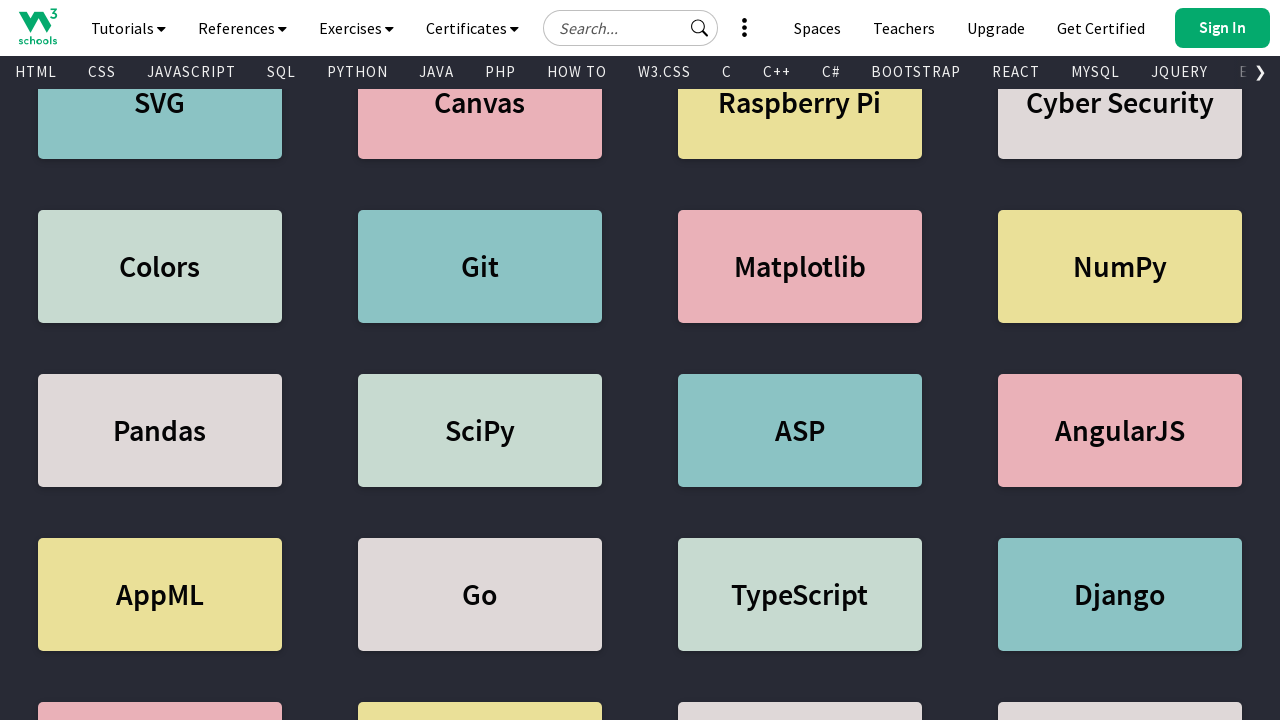

Waited 500ms for content to render
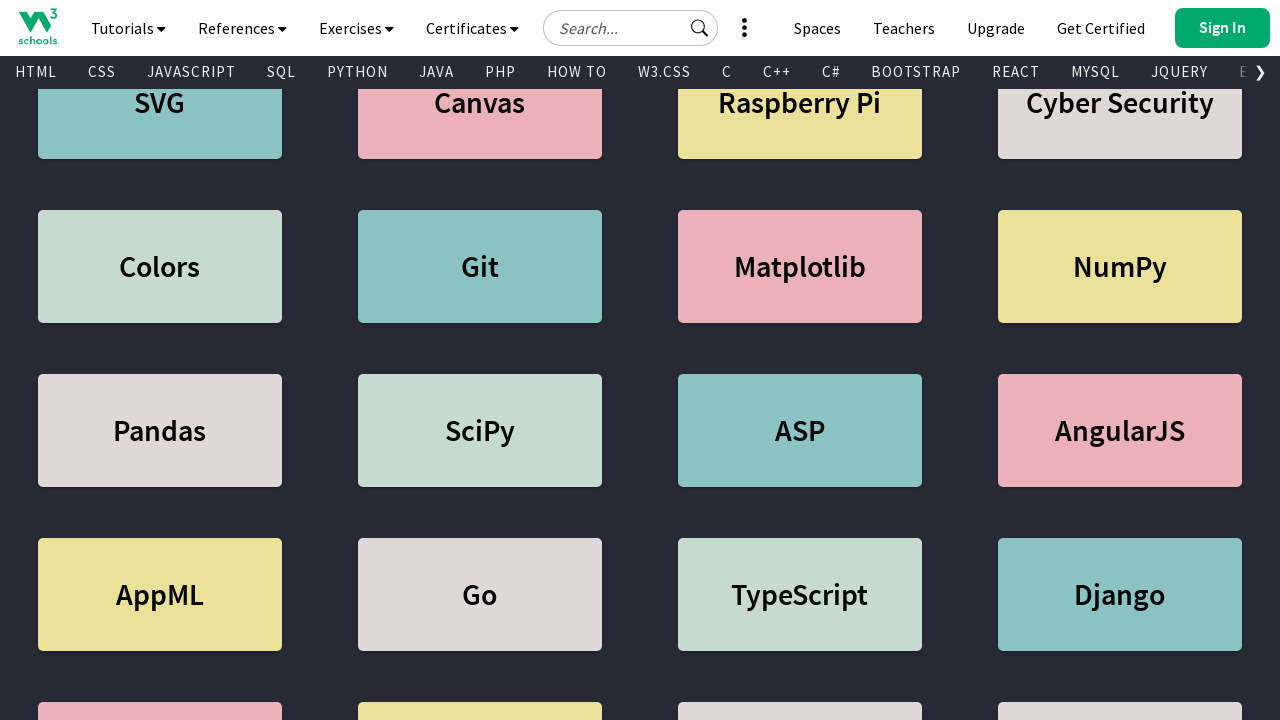

Scrolled to position 5760px (iteration 9/19)
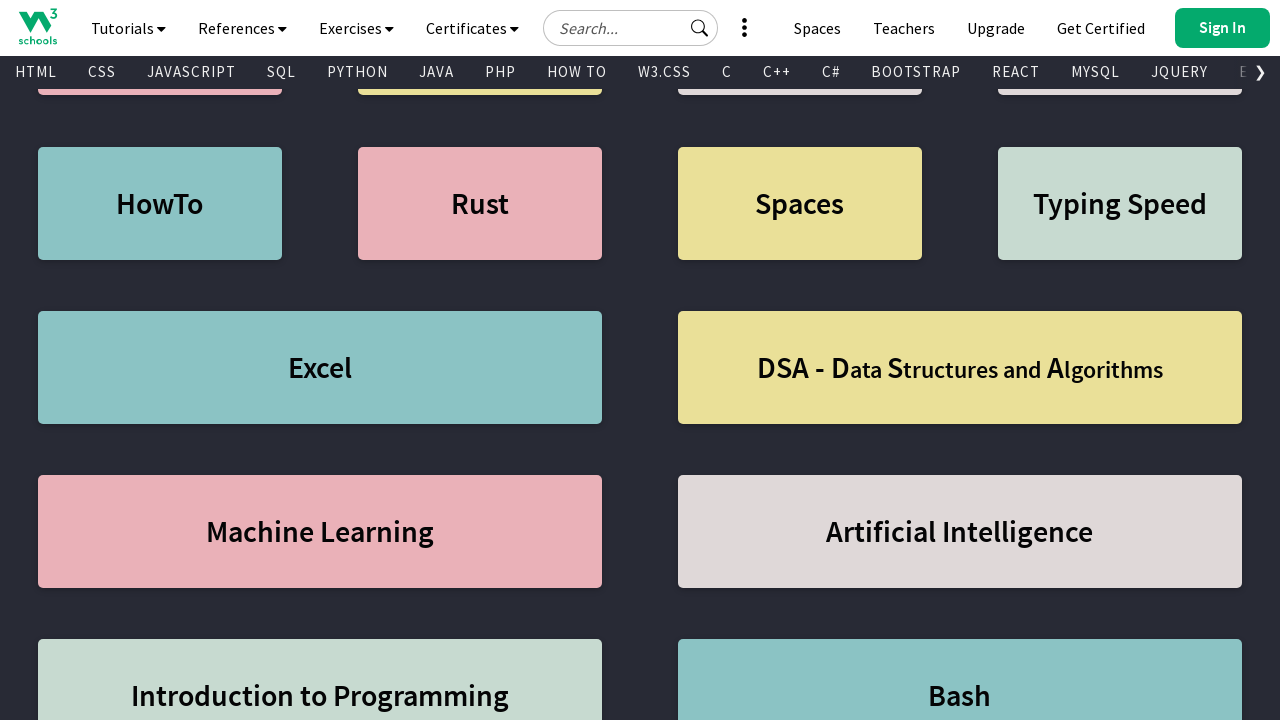

Waited 500ms for content to render
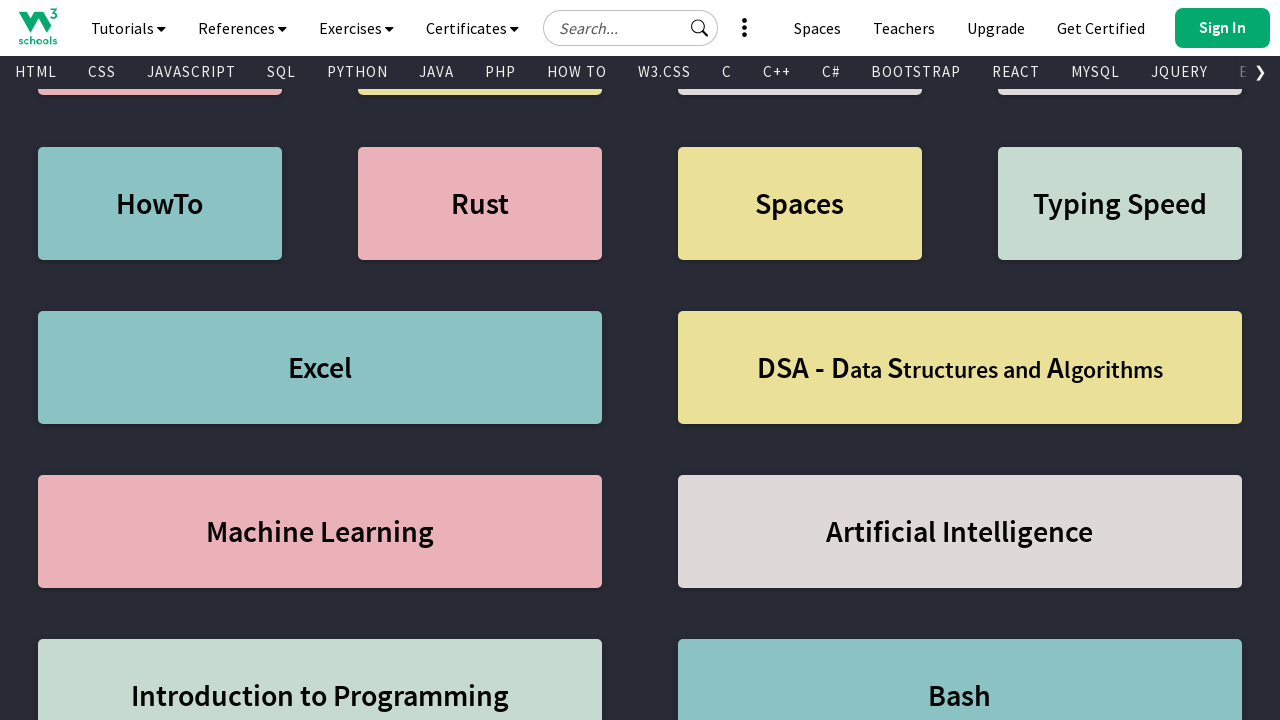

Scrolled to position 6480px (iteration 10/19)
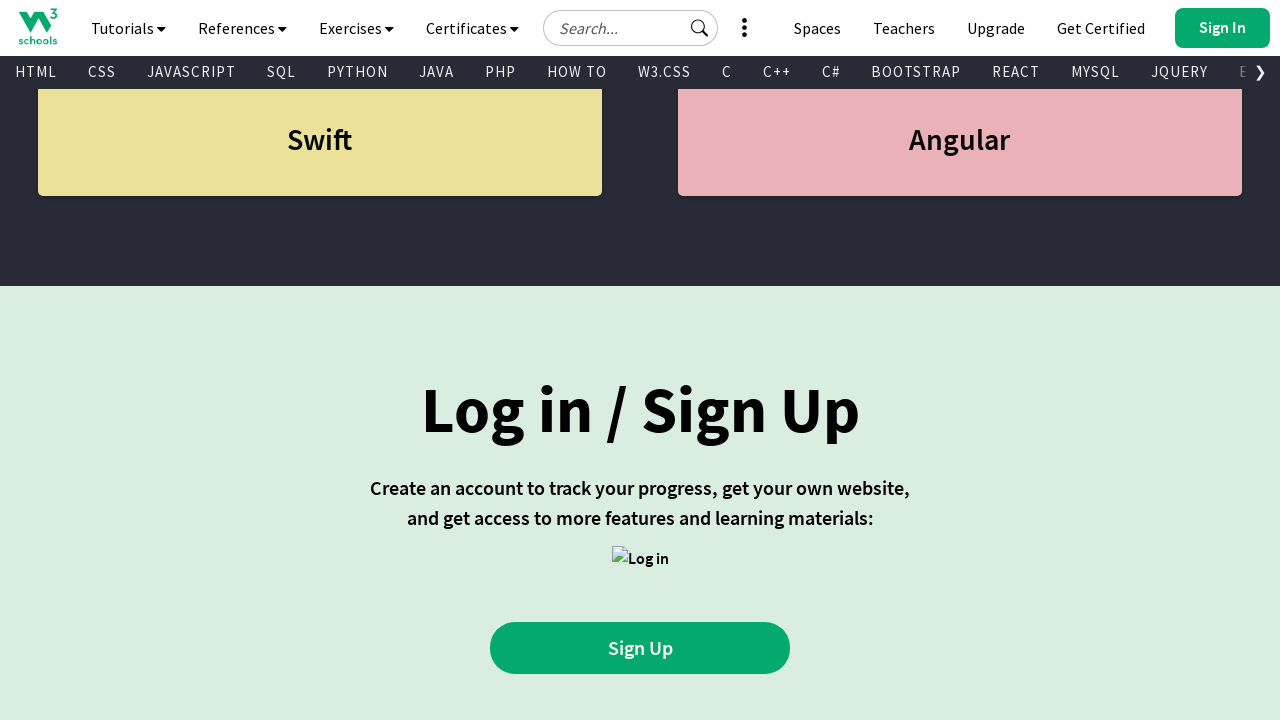

Waited 500ms for content to render
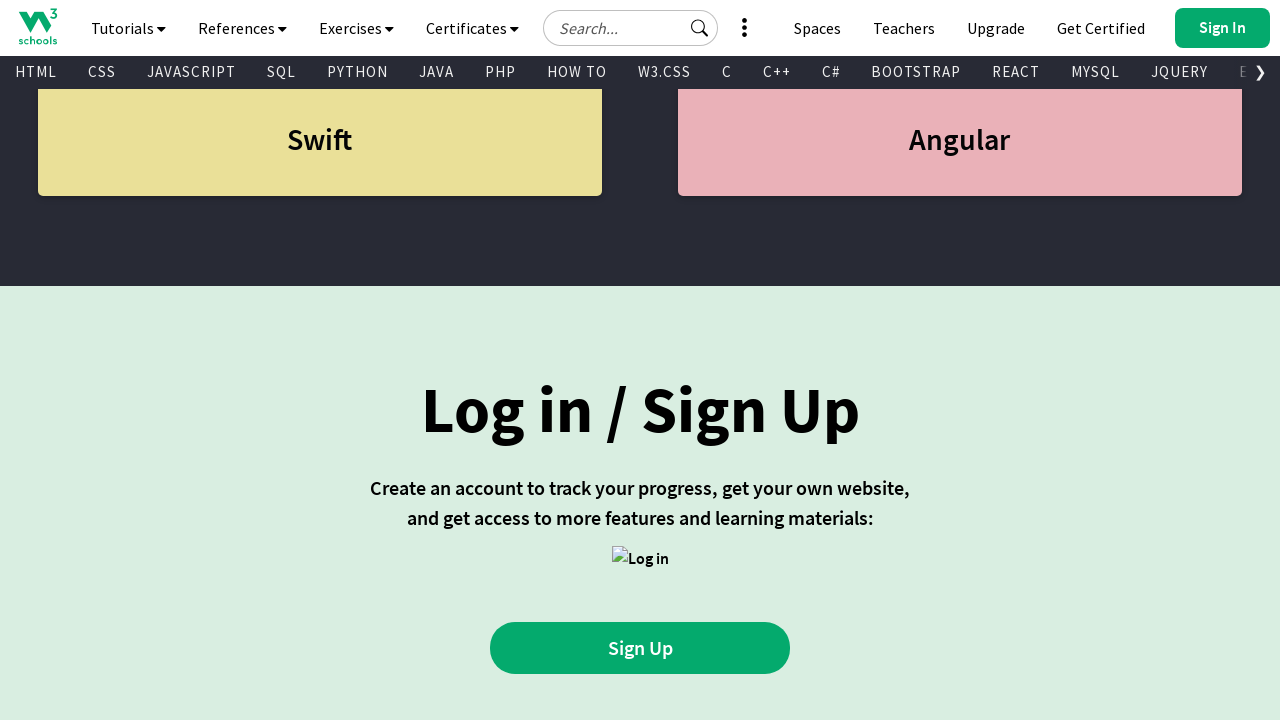

Scrolled to position 7200px (iteration 11/19)
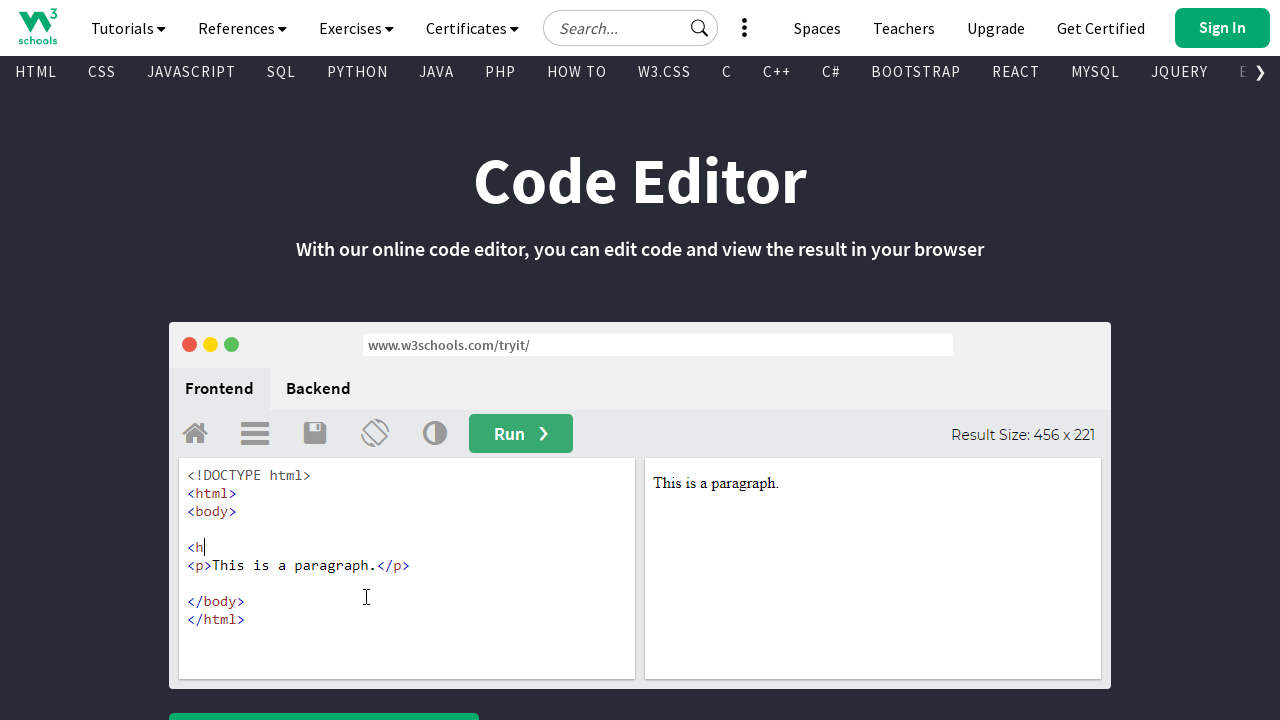

Waited 500ms for content to render
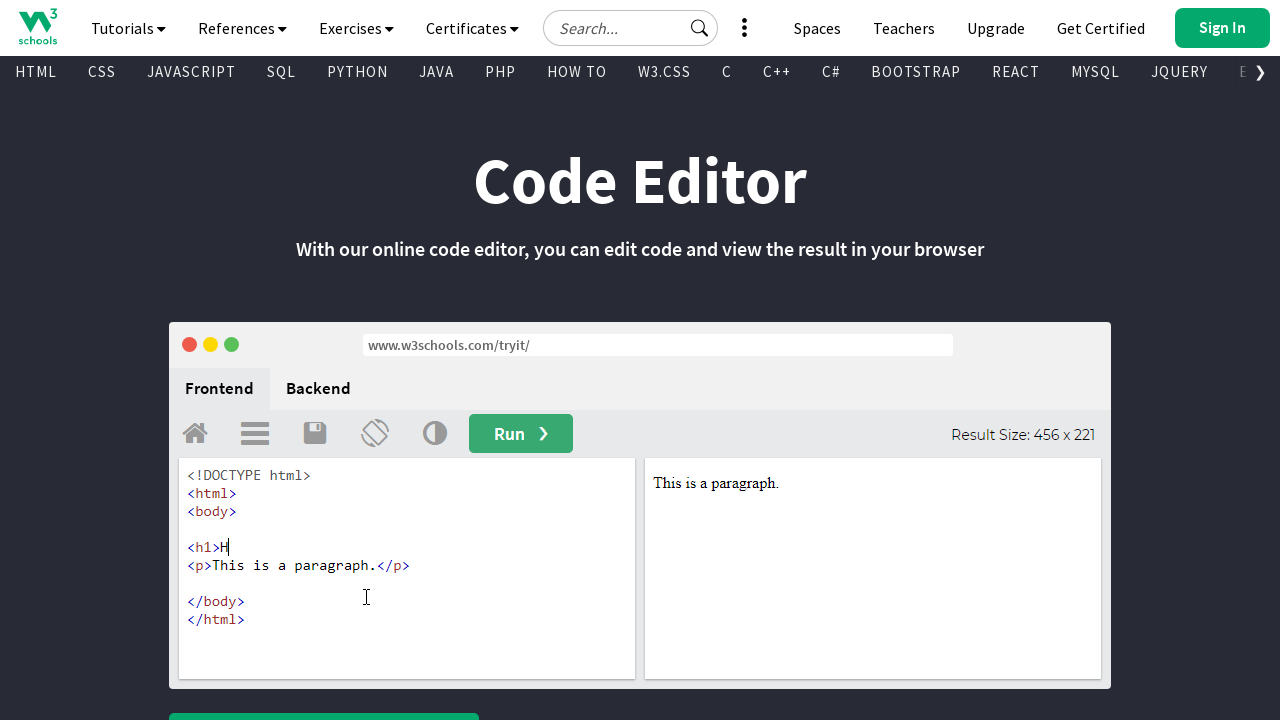

Scrolled to position 7920px (iteration 12/19)
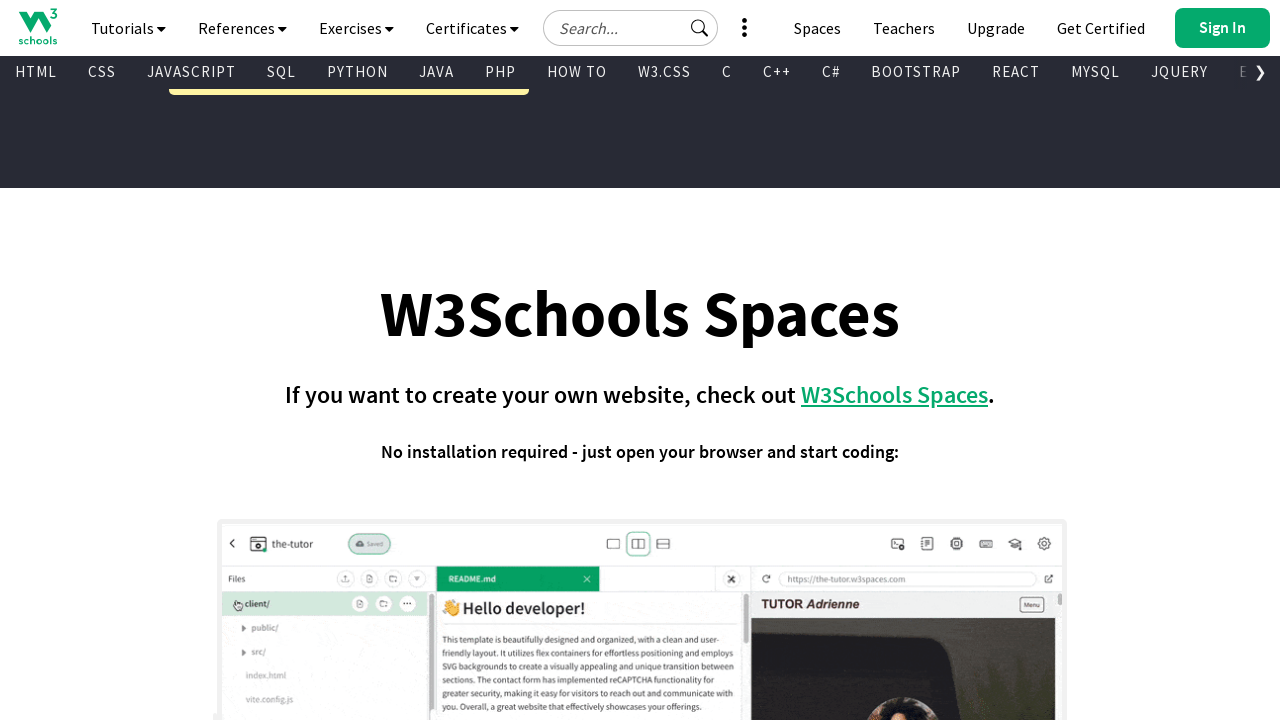

Waited 500ms for content to render
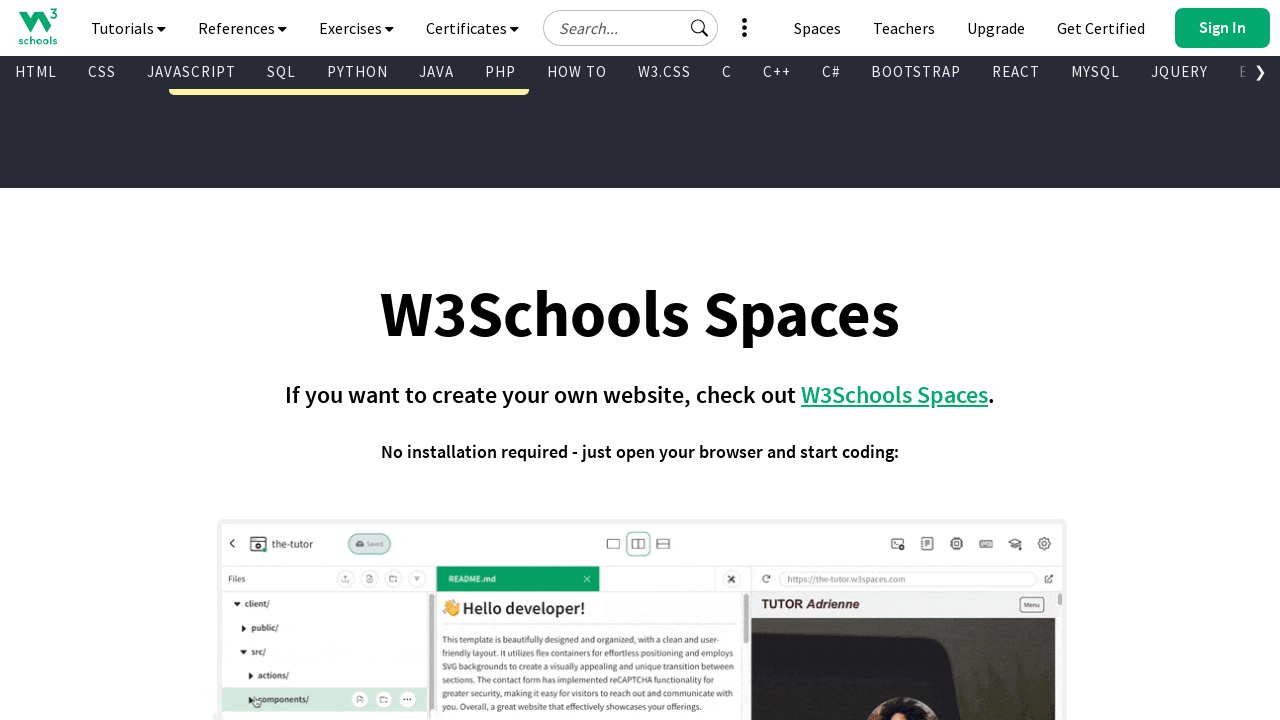

Scrolled to position 8640px (iteration 13/19)
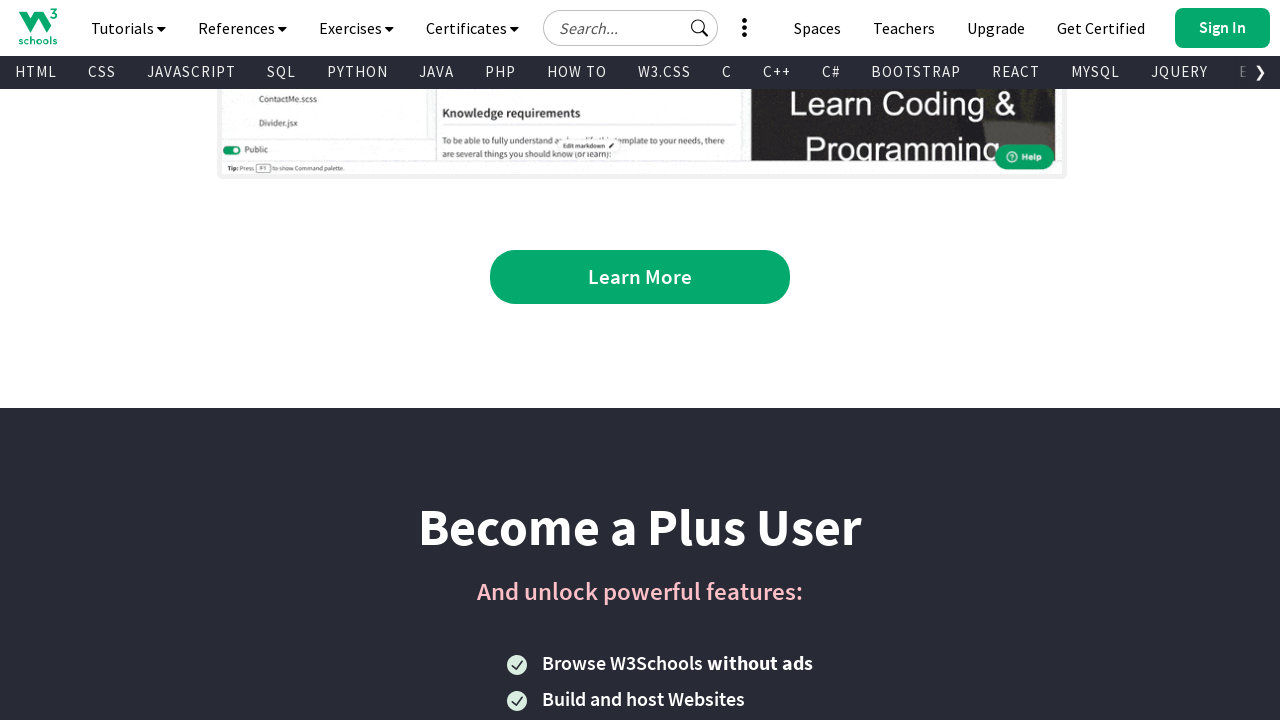

Waited 500ms for content to render
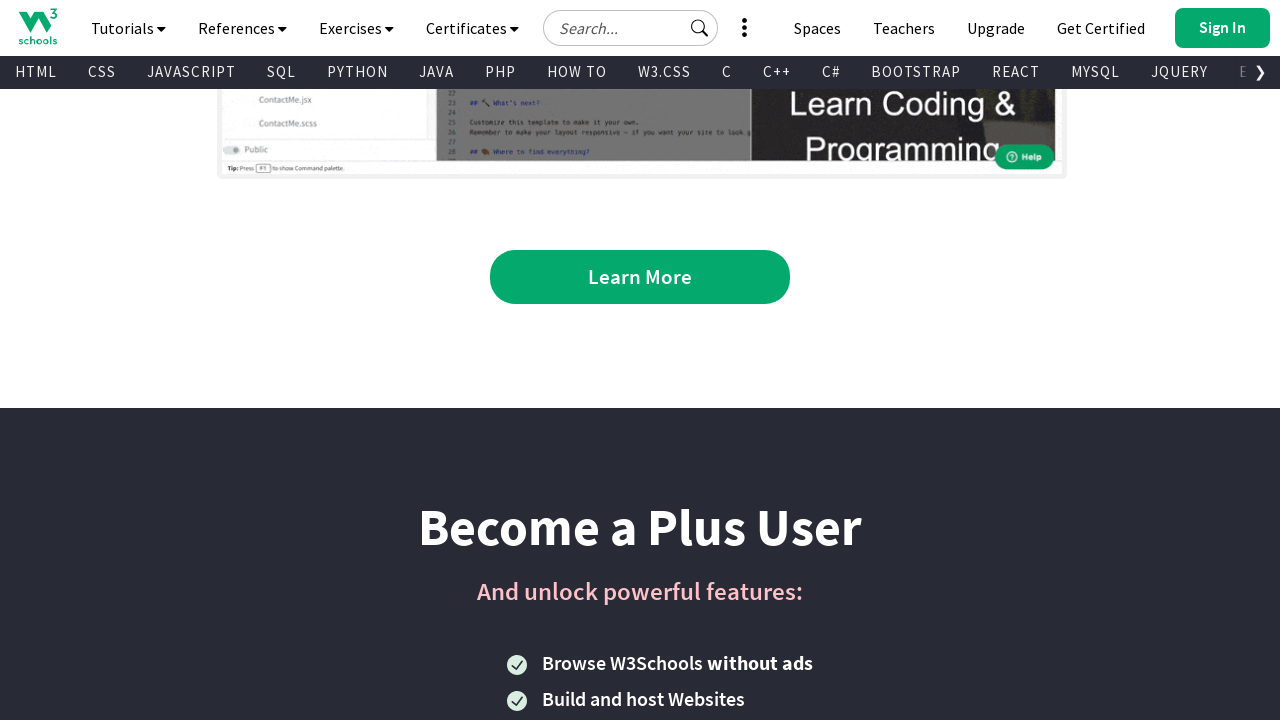

Scrolled to position 9360px (iteration 14/19)
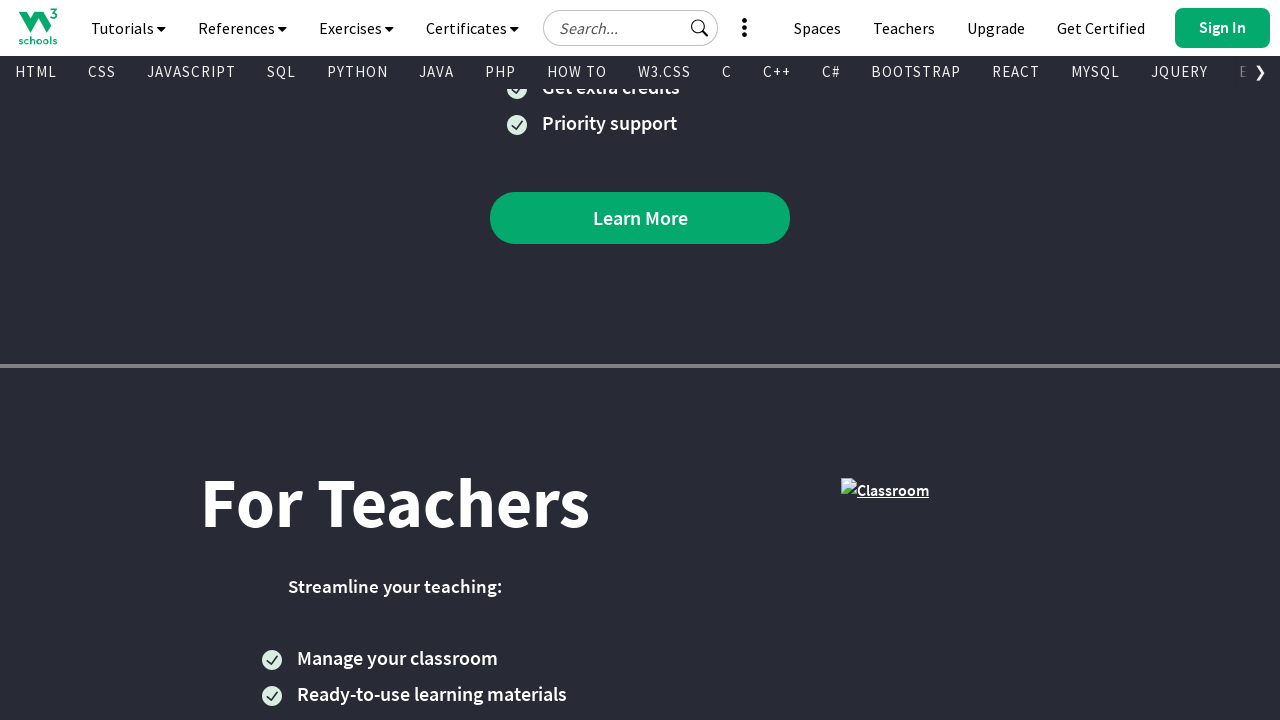

Waited 500ms for content to render
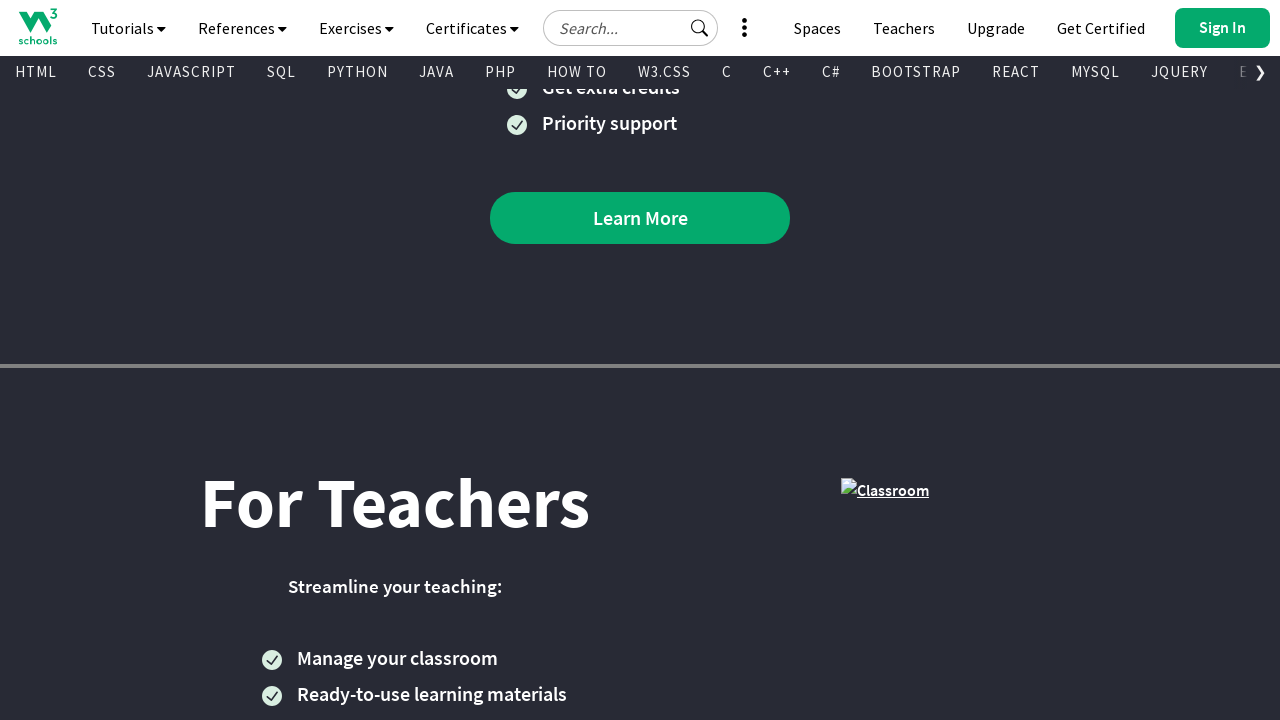

Scrolled to position 10080px (iteration 15/19)
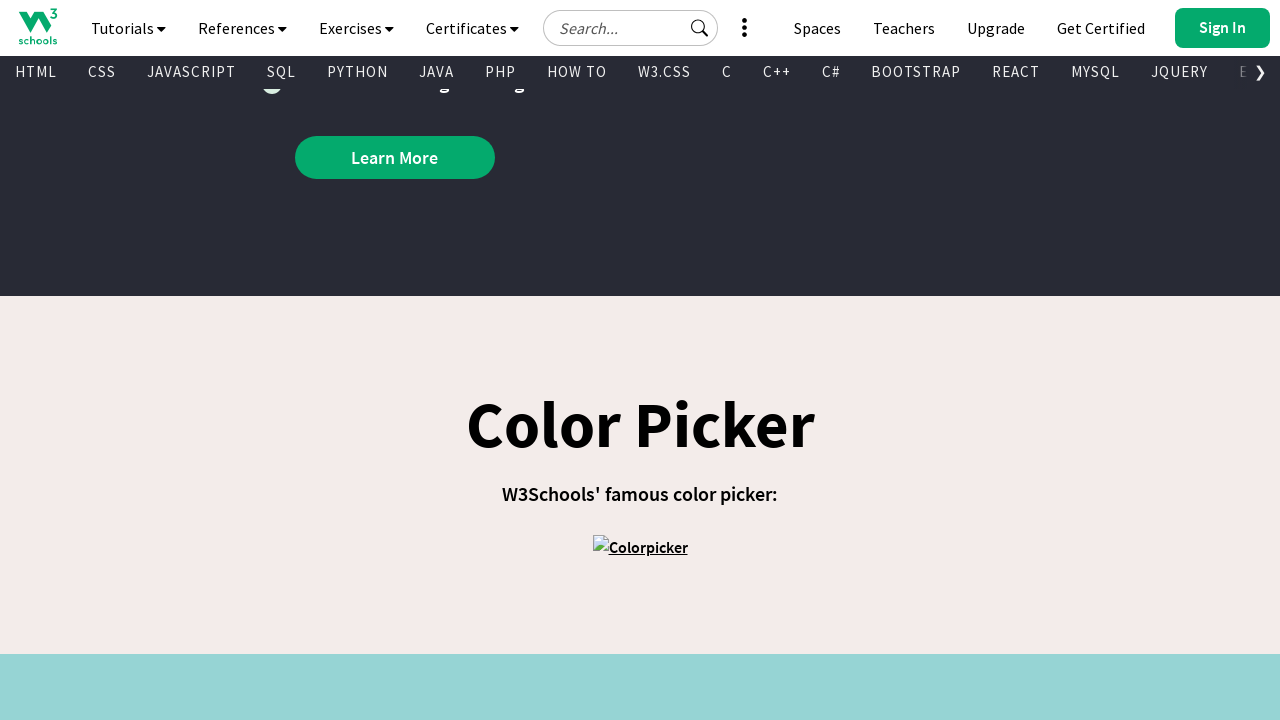

Waited 500ms for content to render
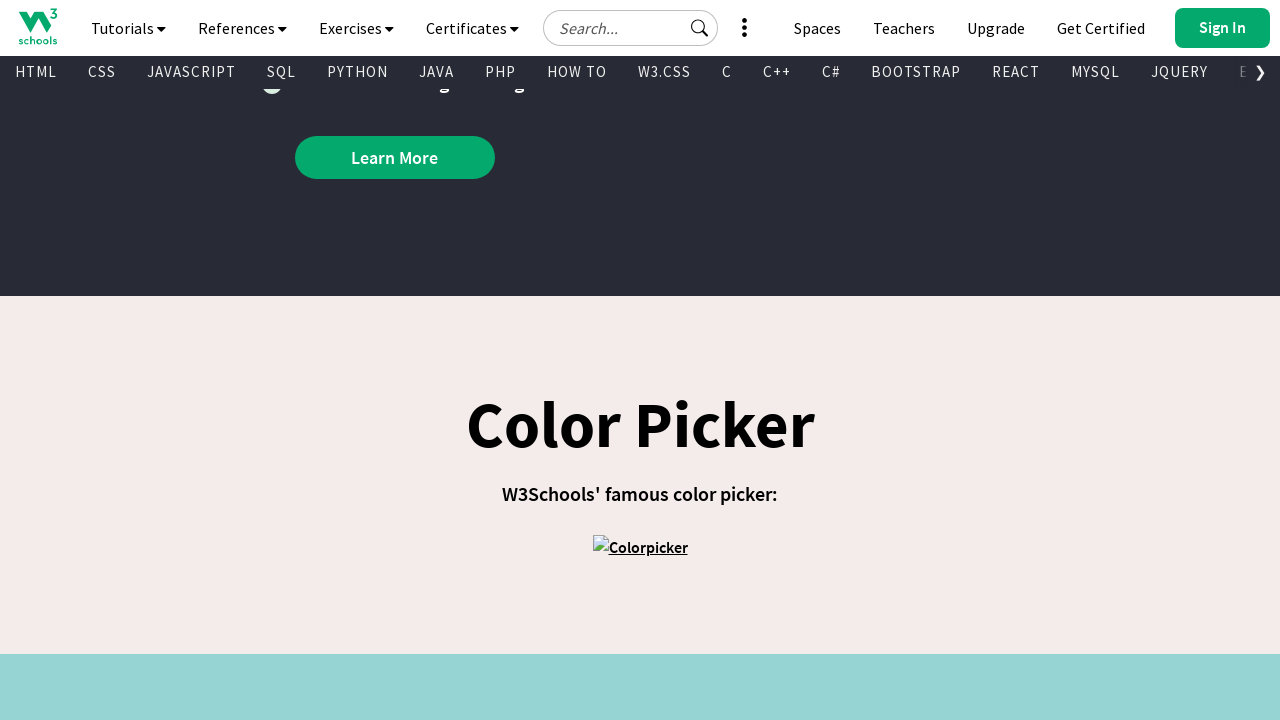

Scrolled to position 10800px (iteration 16/19)
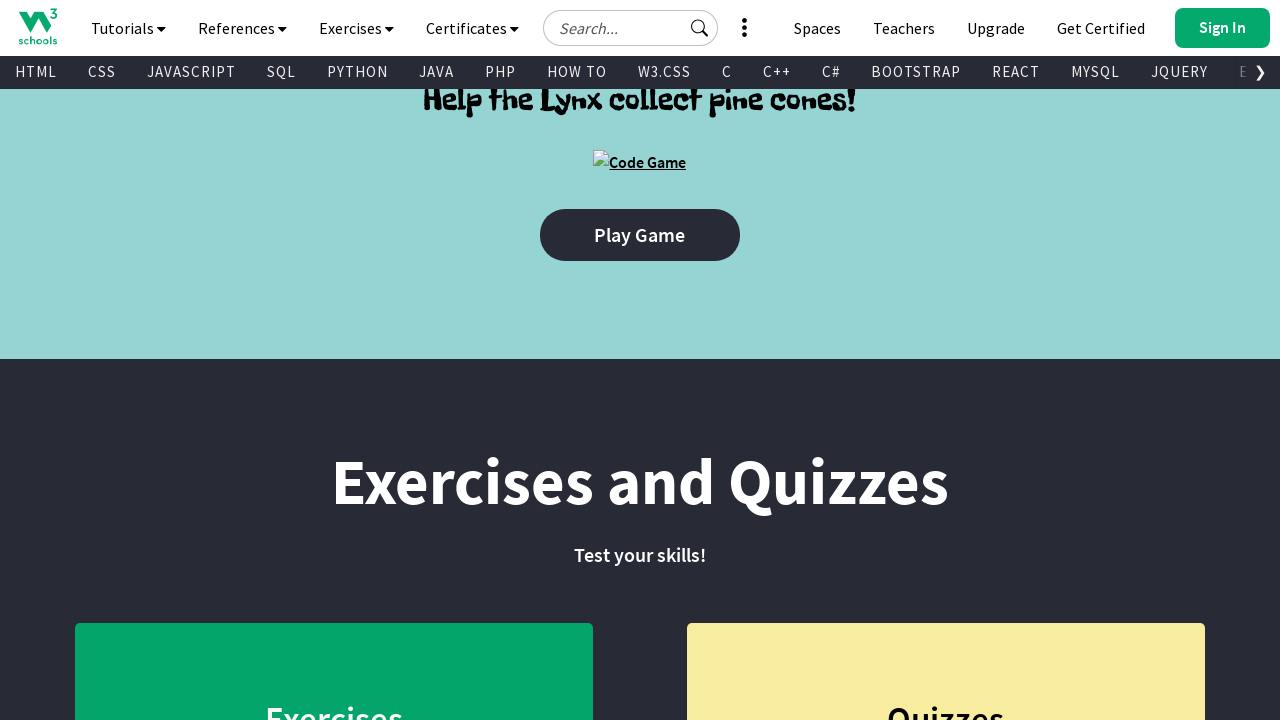

Waited 500ms for content to render
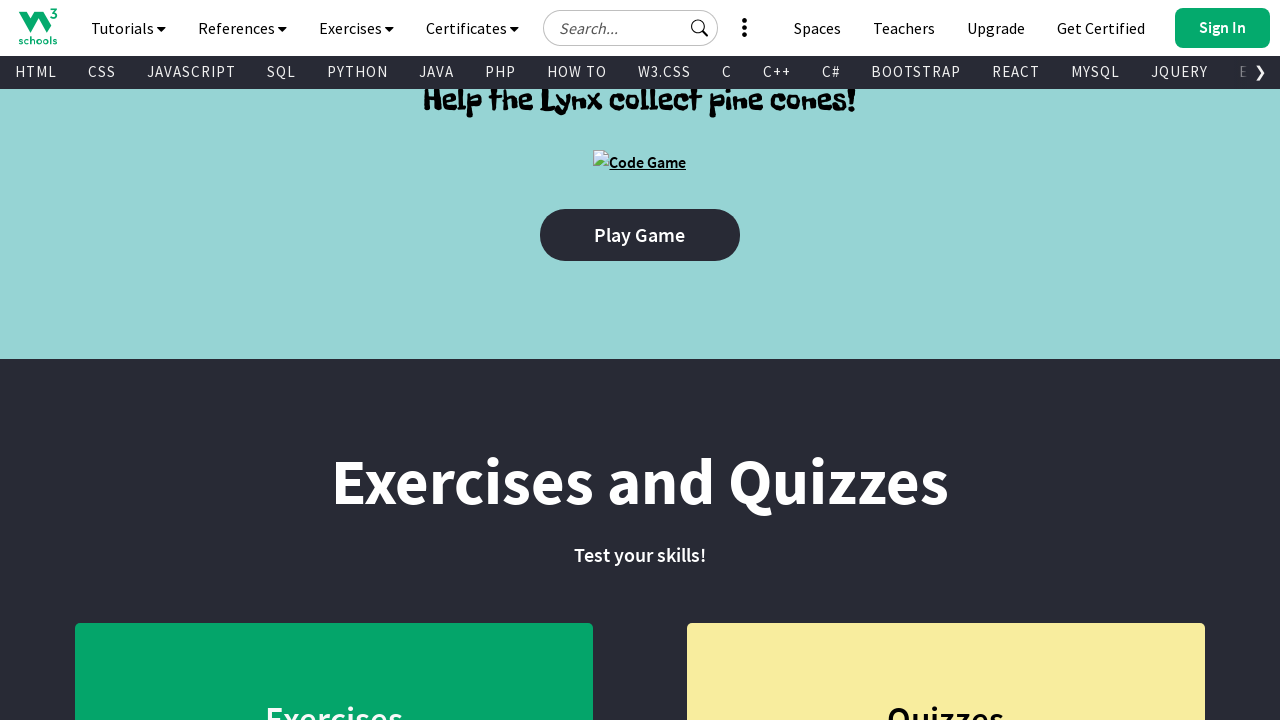

Scrolled to position 11520px (iteration 17/19)
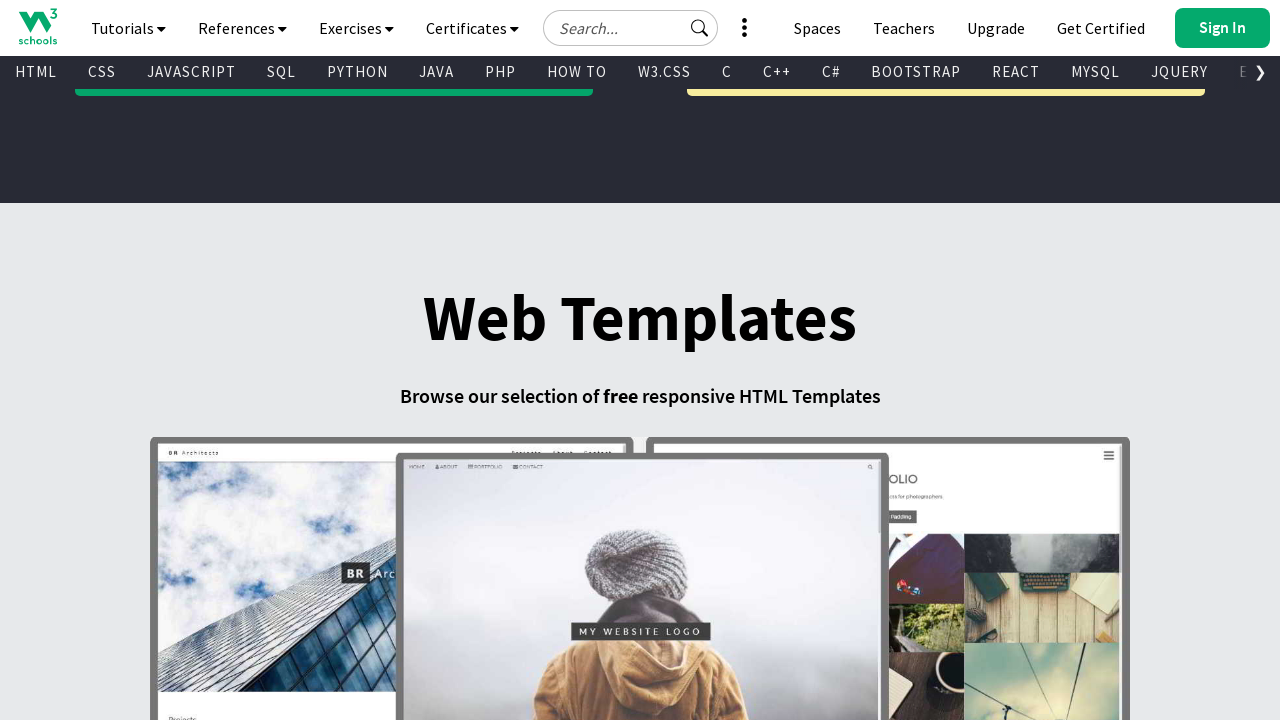

Waited 500ms for content to render
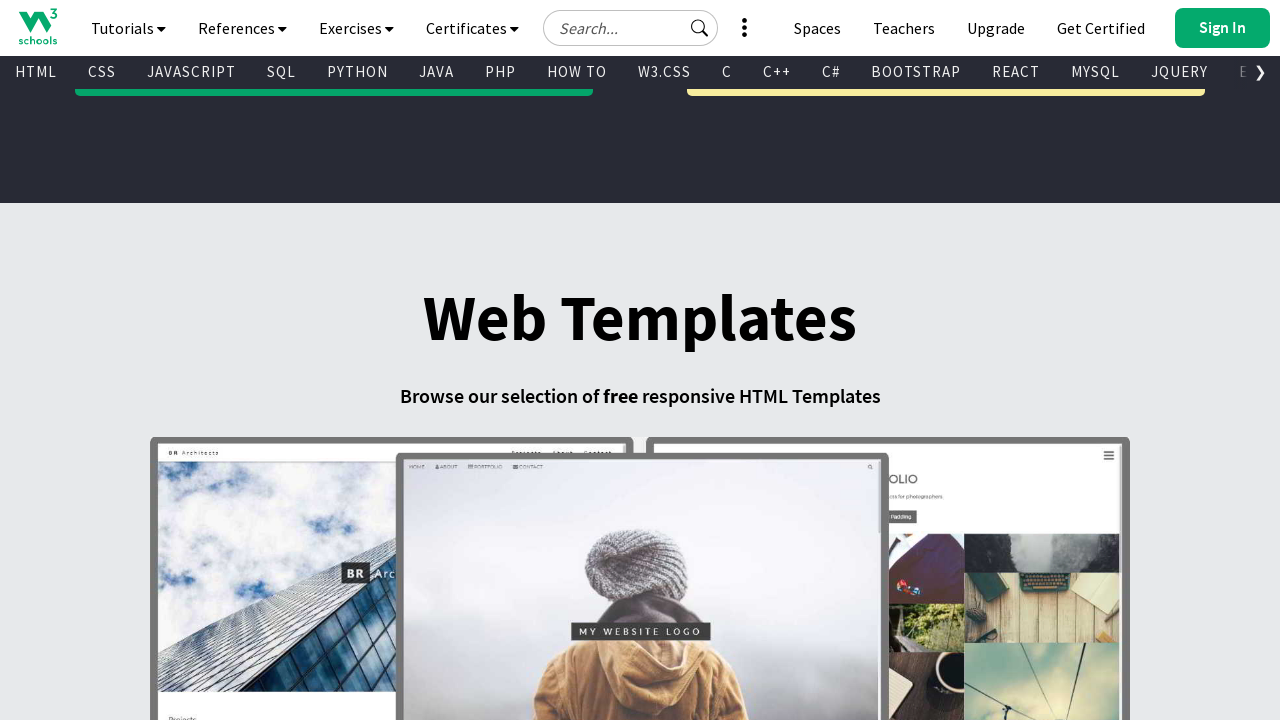

Scrolled to position 12240px (iteration 18/19)
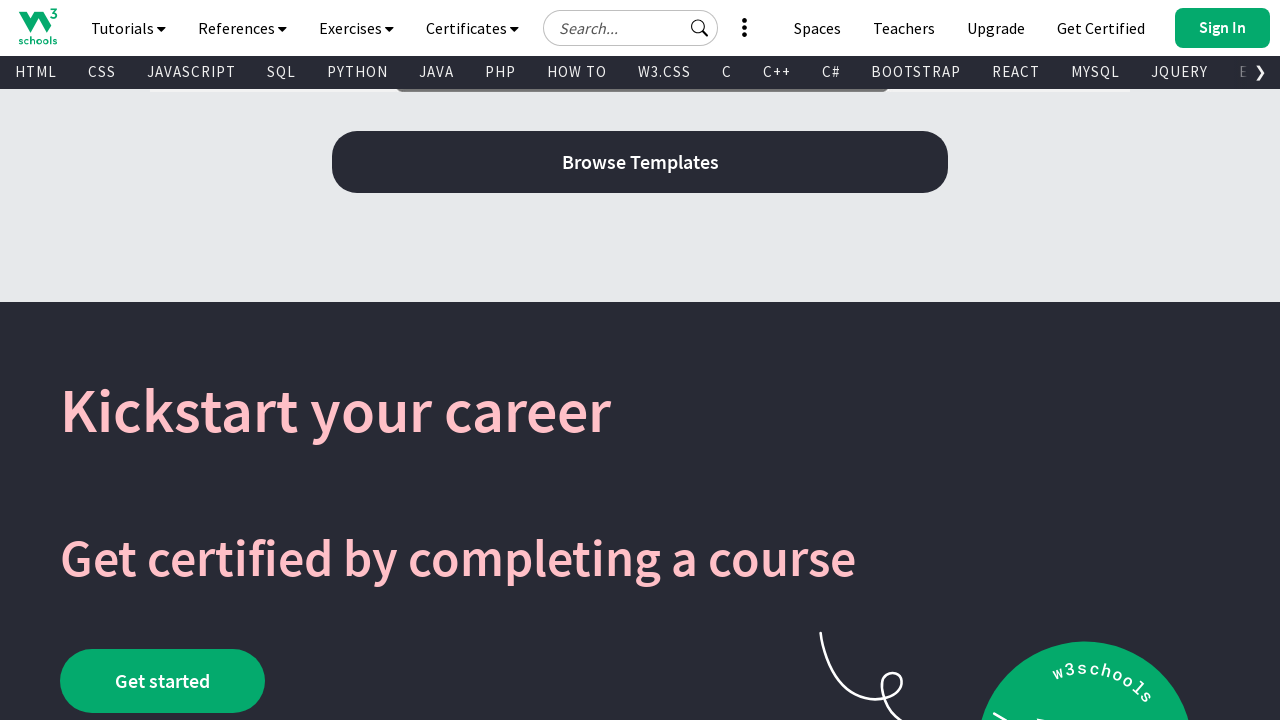

Waited 500ms for content to render
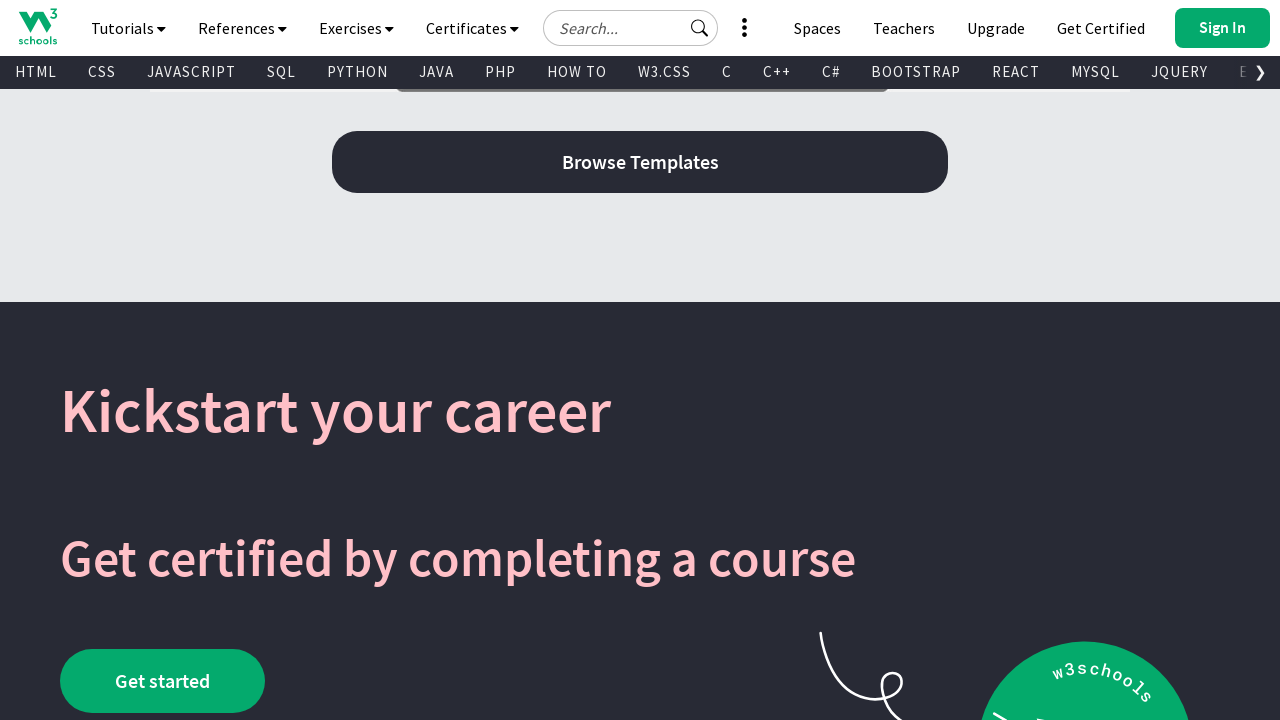

Scrolled to position 12960px (iteration 19/19)
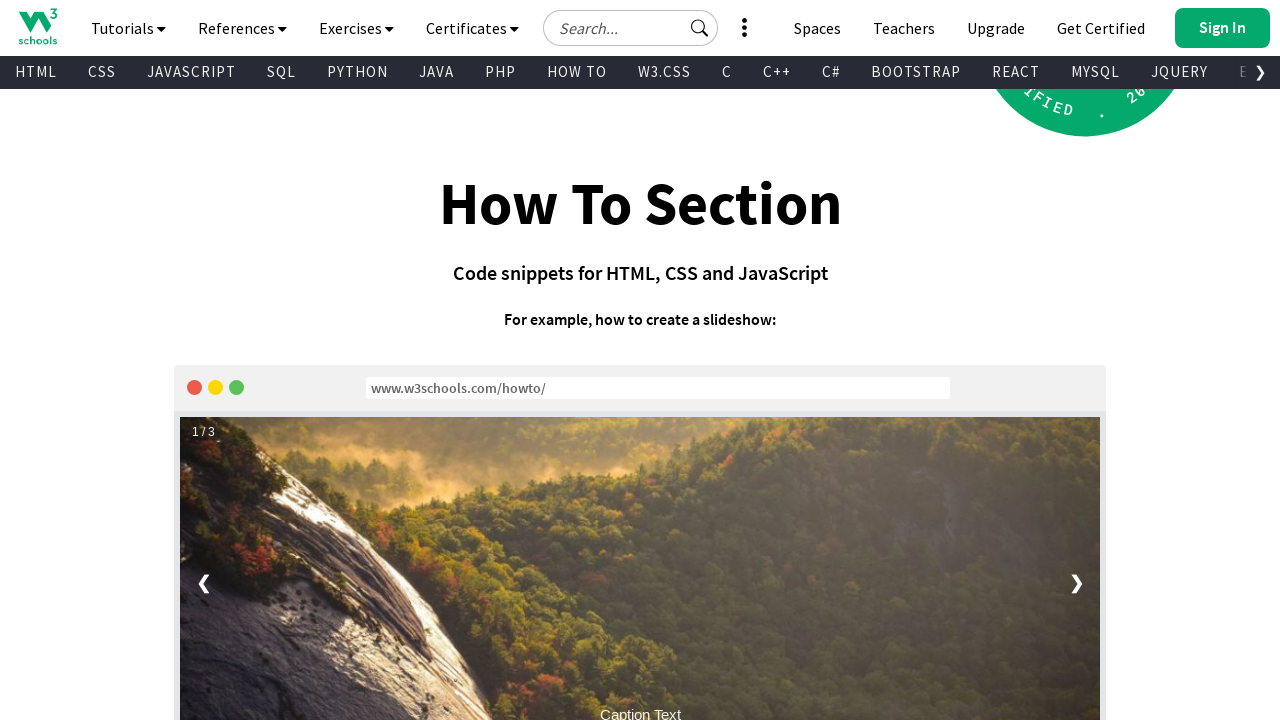

Waited 500ms for content to render
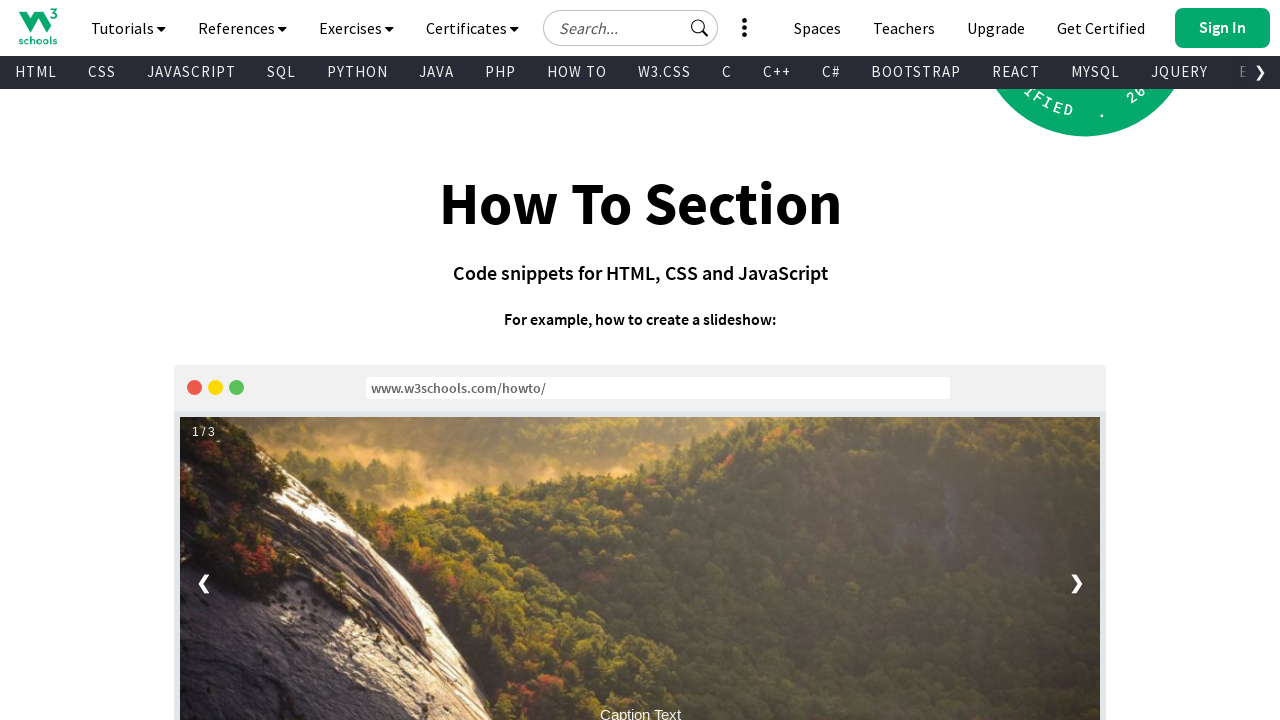

Scrolled back to top of page
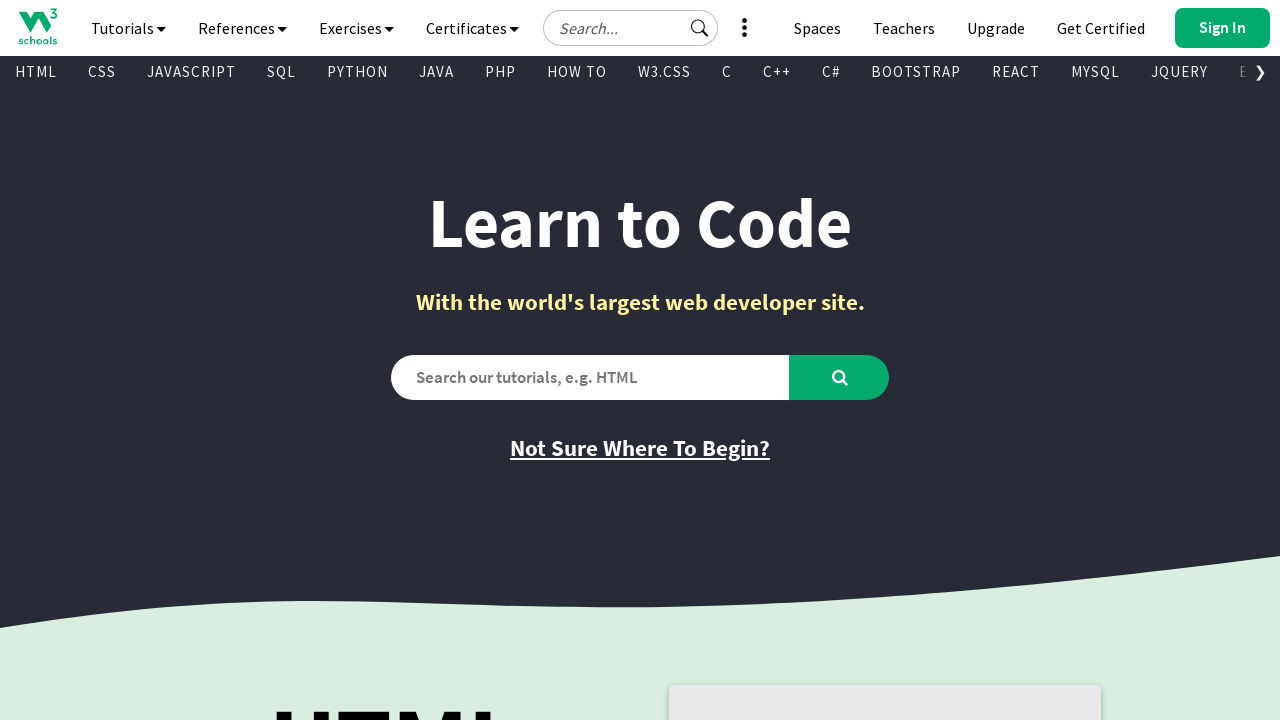

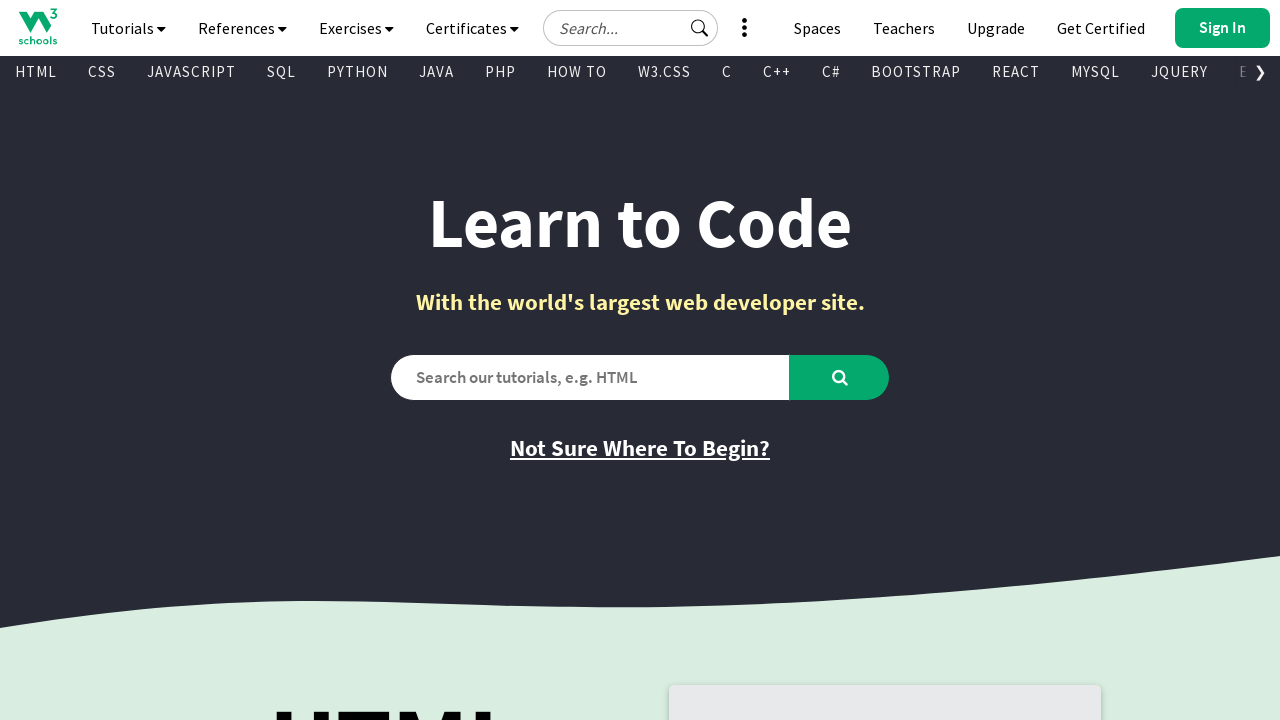